Tests selecting all checkboxes on a form, then unselecting all of them using a loop through all checkbox elements

Starting URL: https://automationfc.github.io/multiple-fields/

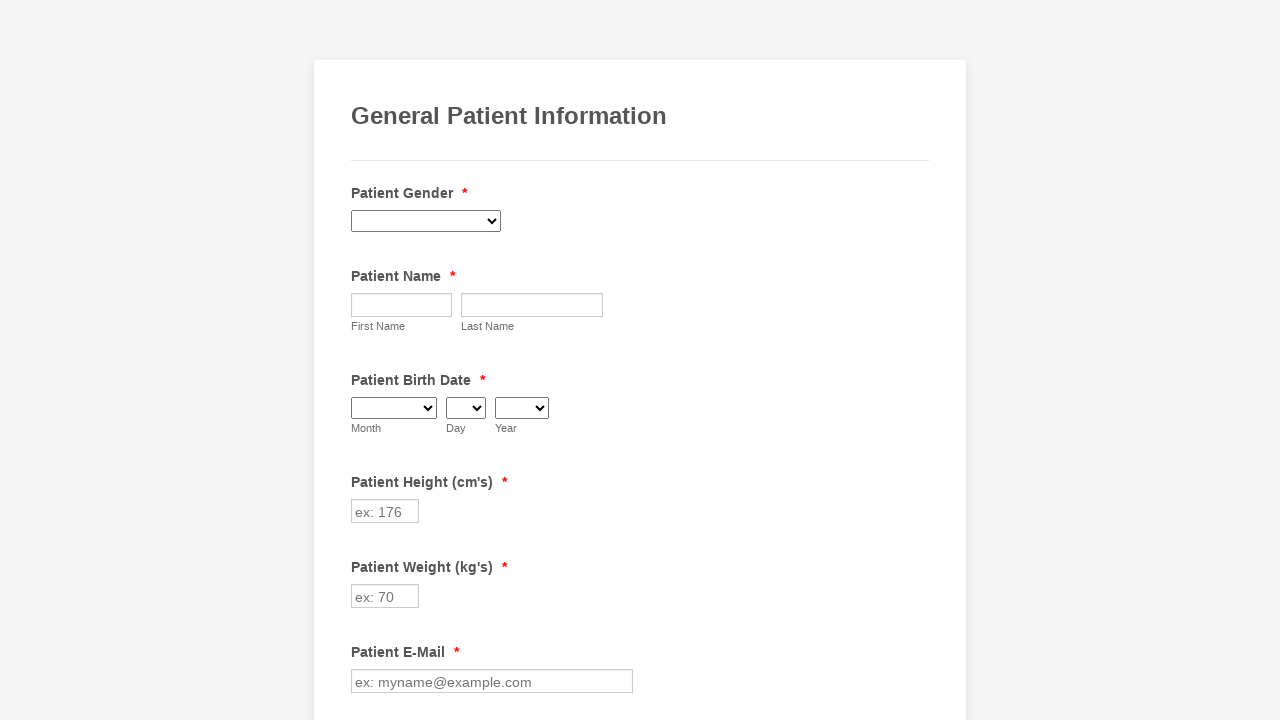

Navigated to Jotform multiple fields test page
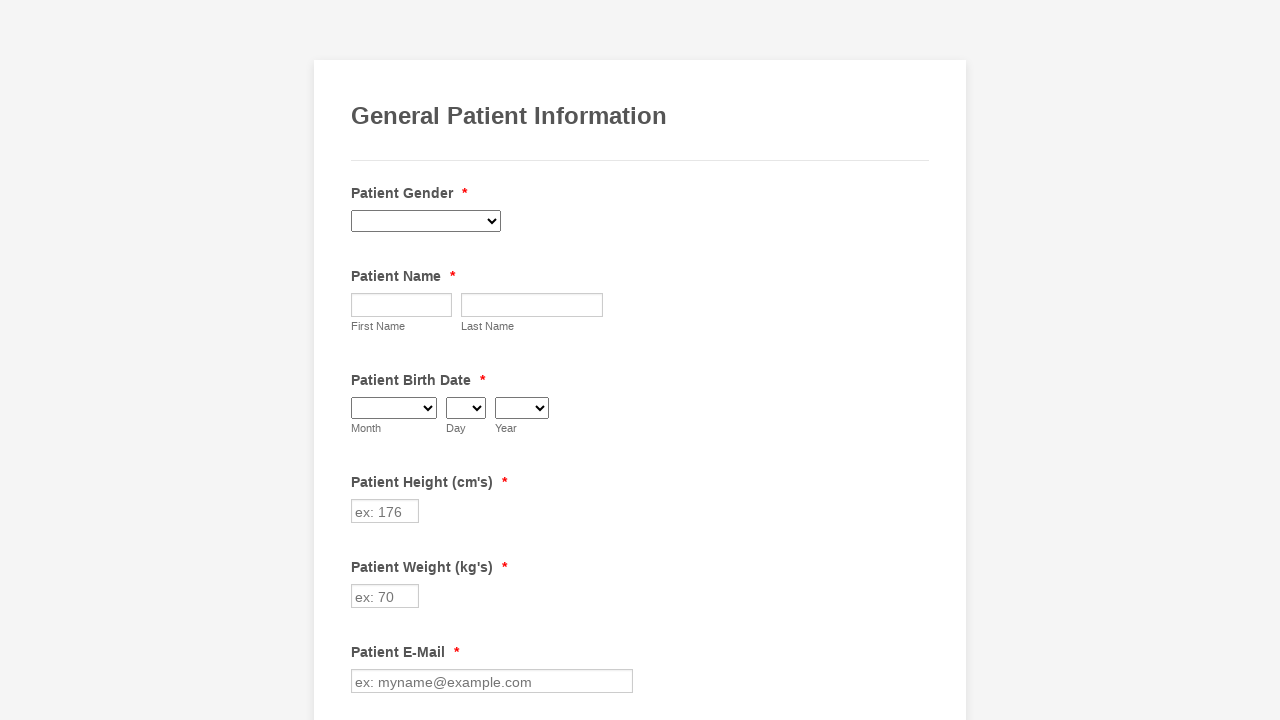

Located all checkbox elements on the form
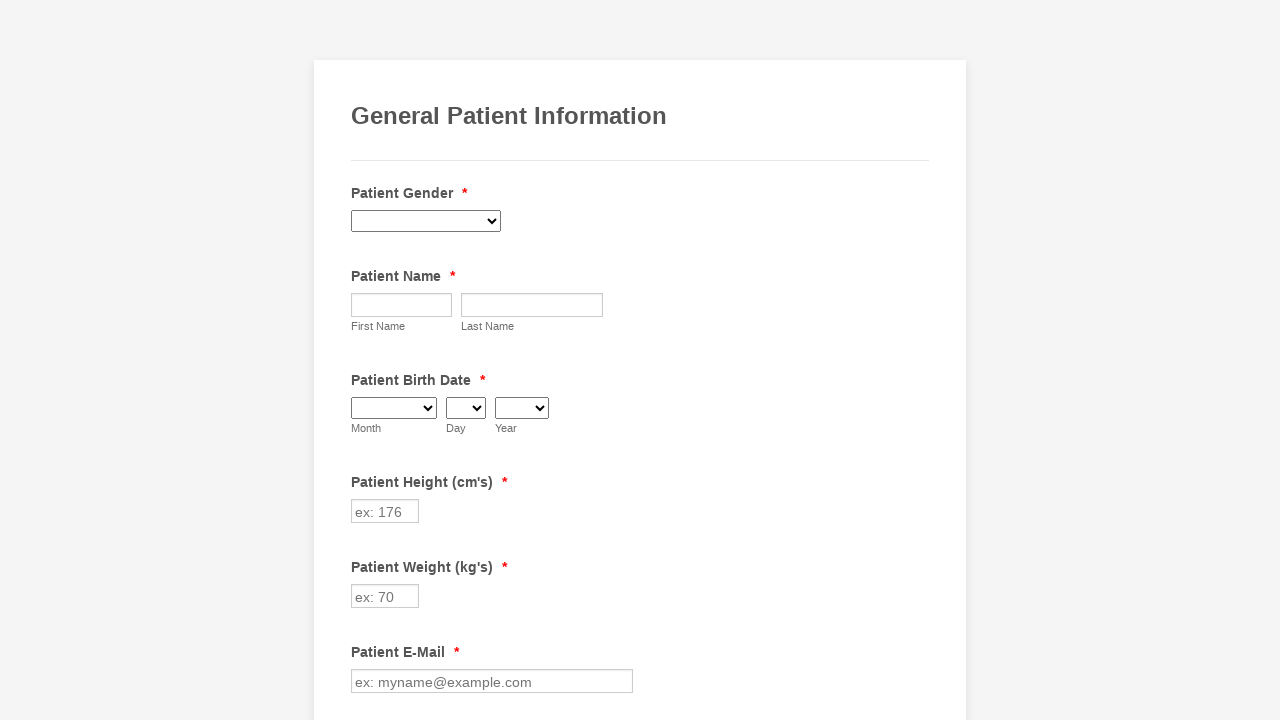

Selected an unchecked checkbox at (362, 360) on input[type='checkbox'] >> nth=0
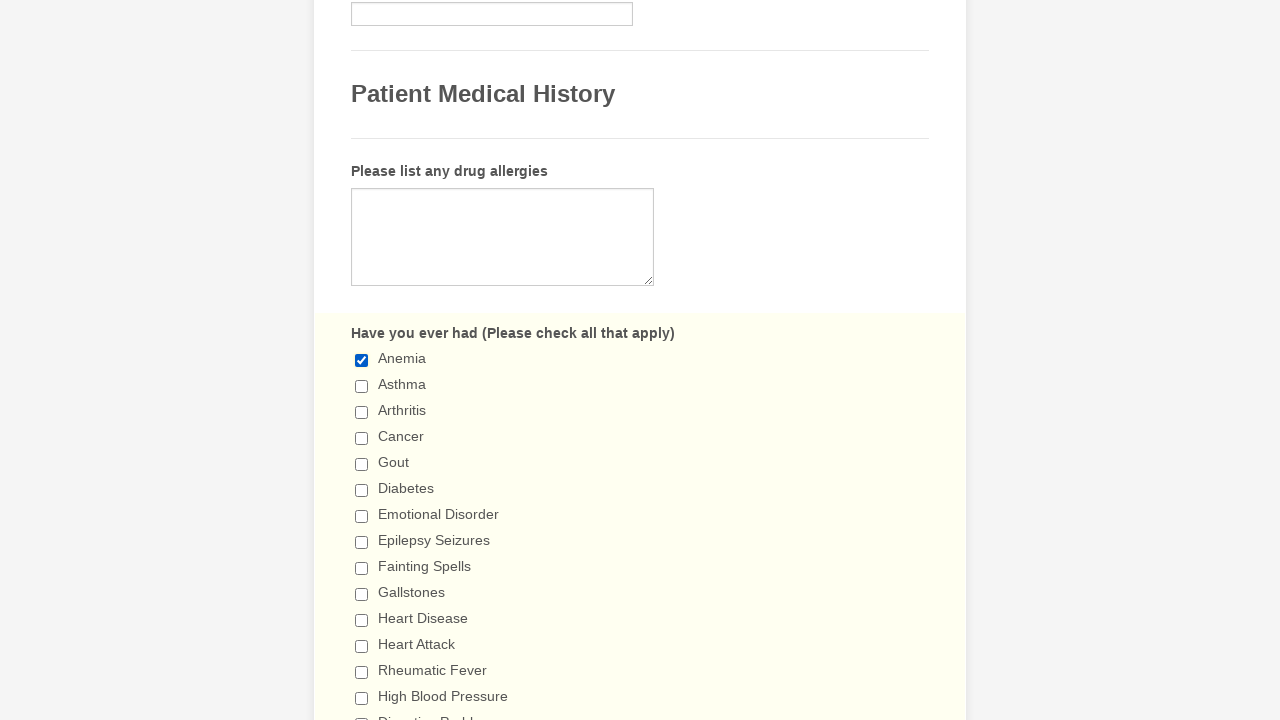

Selected an unchecked checkbox at (362, 386) on input[type='checkbox'] >> nth=1
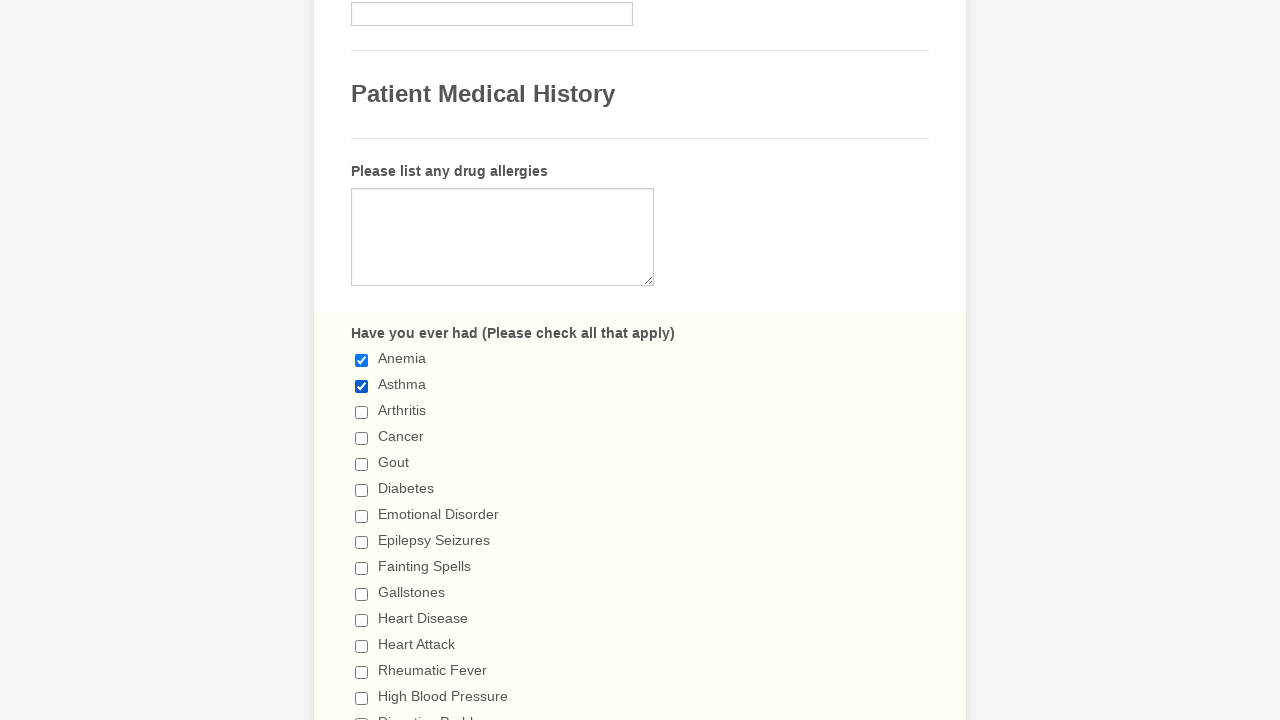

Selected an unchecked checkbox at (362, 412) on input[type='checkbox'] >> nth=2
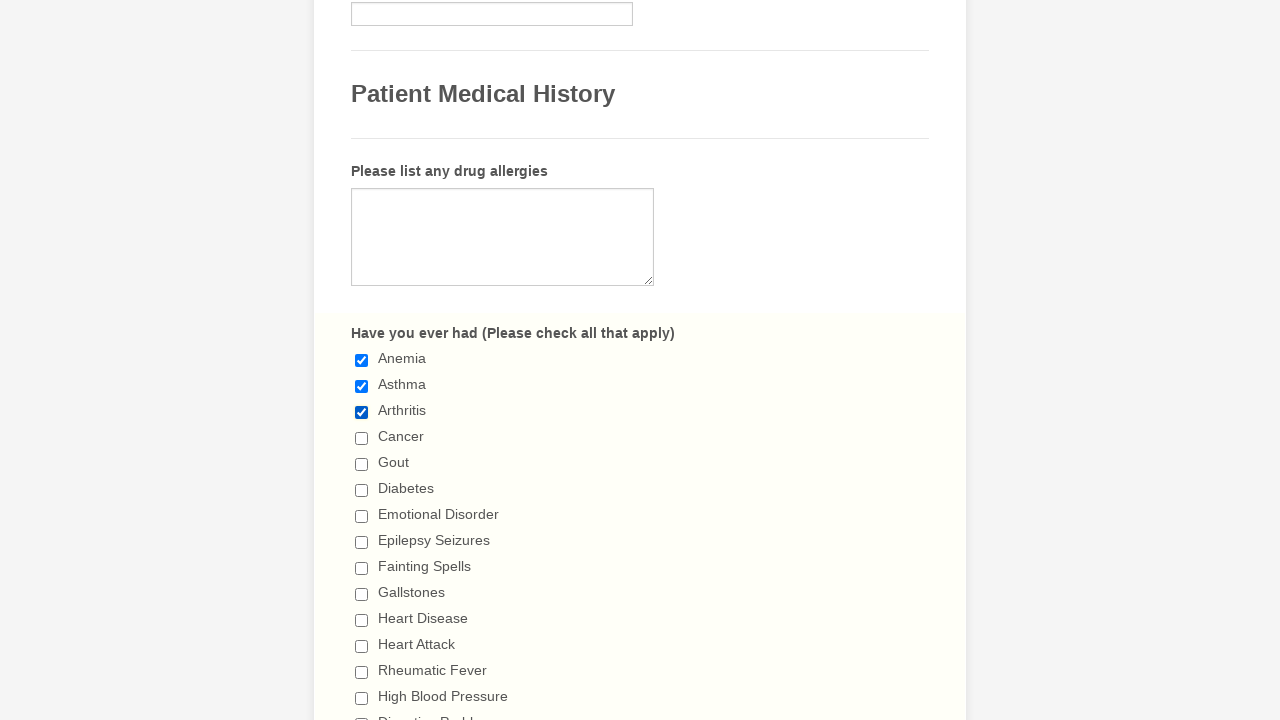

Selected an unchecked checkbox at (362, 438) on input[type='checkbox'] >> nth=3
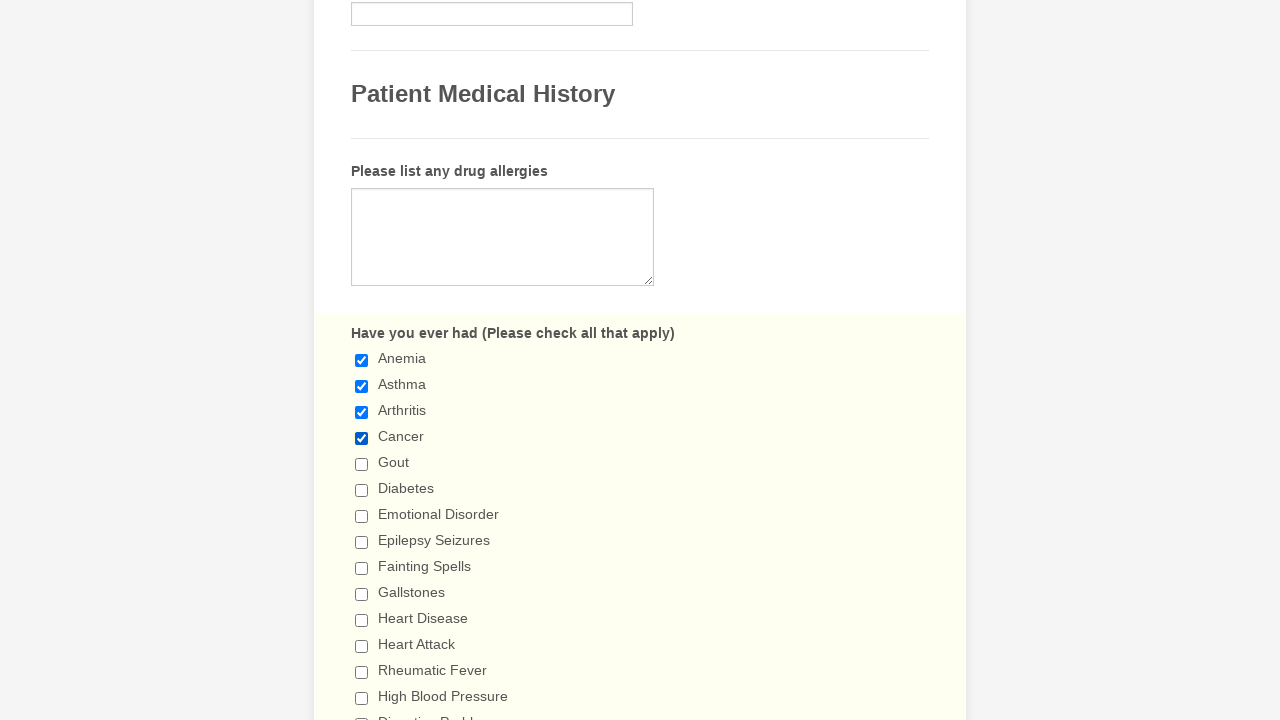

Selected an unchecked checkbox at (362, 464) on input[type='checkbox'] >> nth=4
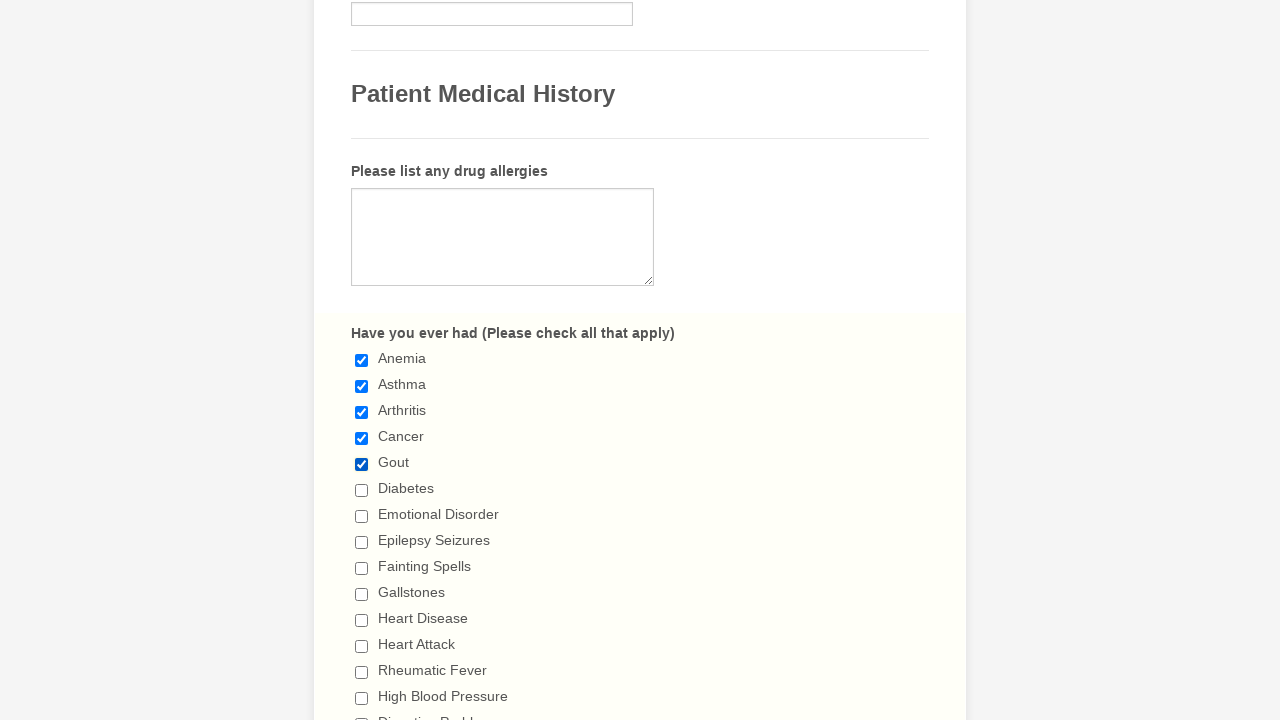

Selected an unchecked checkbox at (362, 490) on input[type='checkbox'] >> nth=5
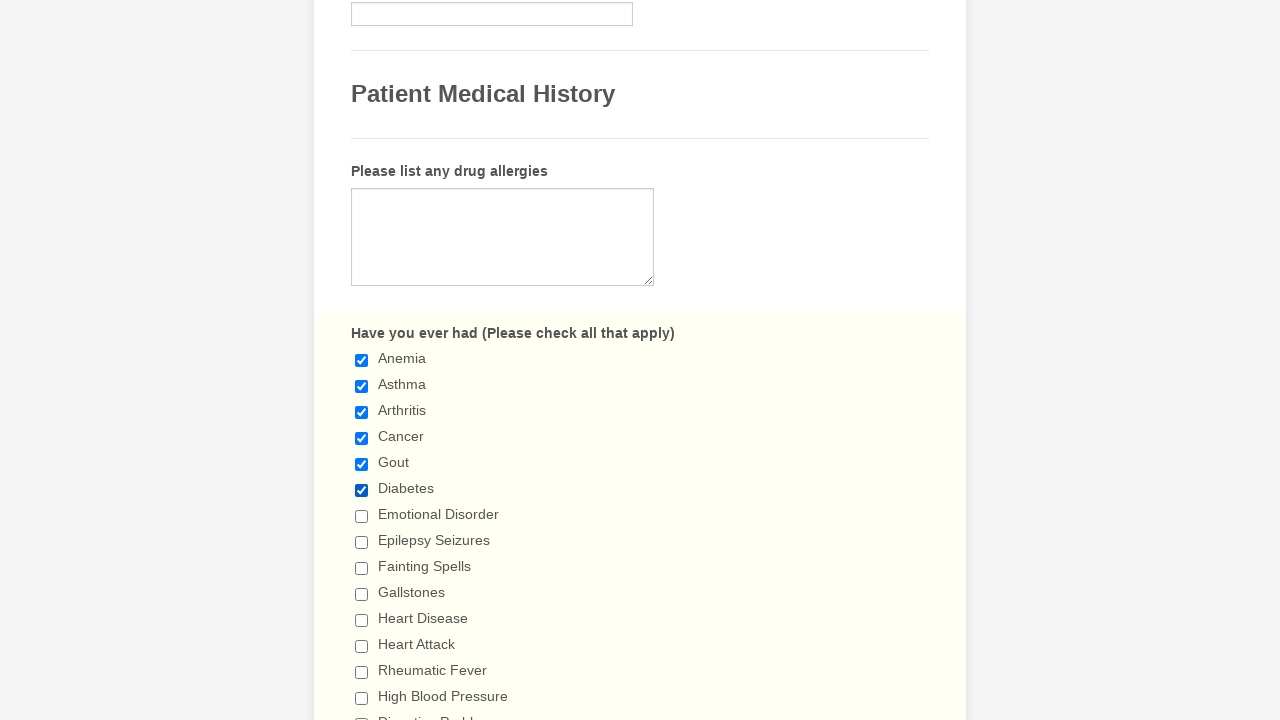

Selected an unchecked checkbox at (362, 516) on input[type='checkbox'] >> nth=6
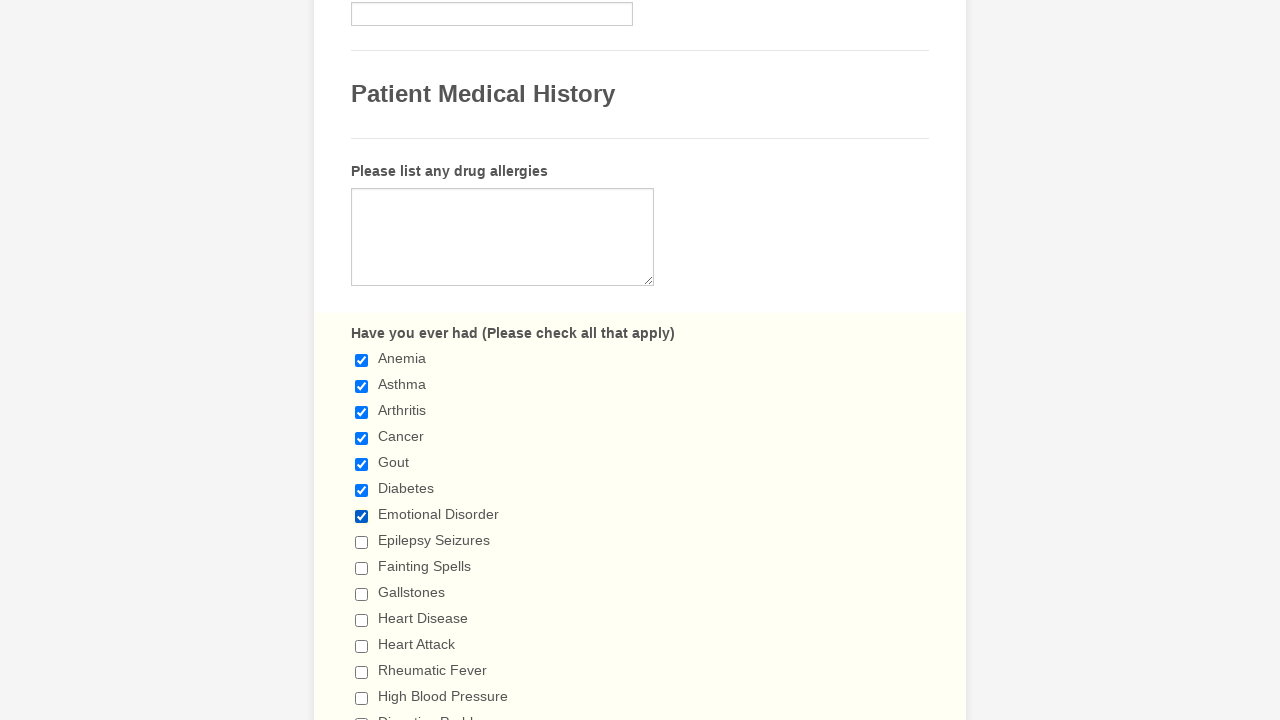

Selected an unchecked checkbox at (362, 542) on input[type='checkbox'] >> nth=7
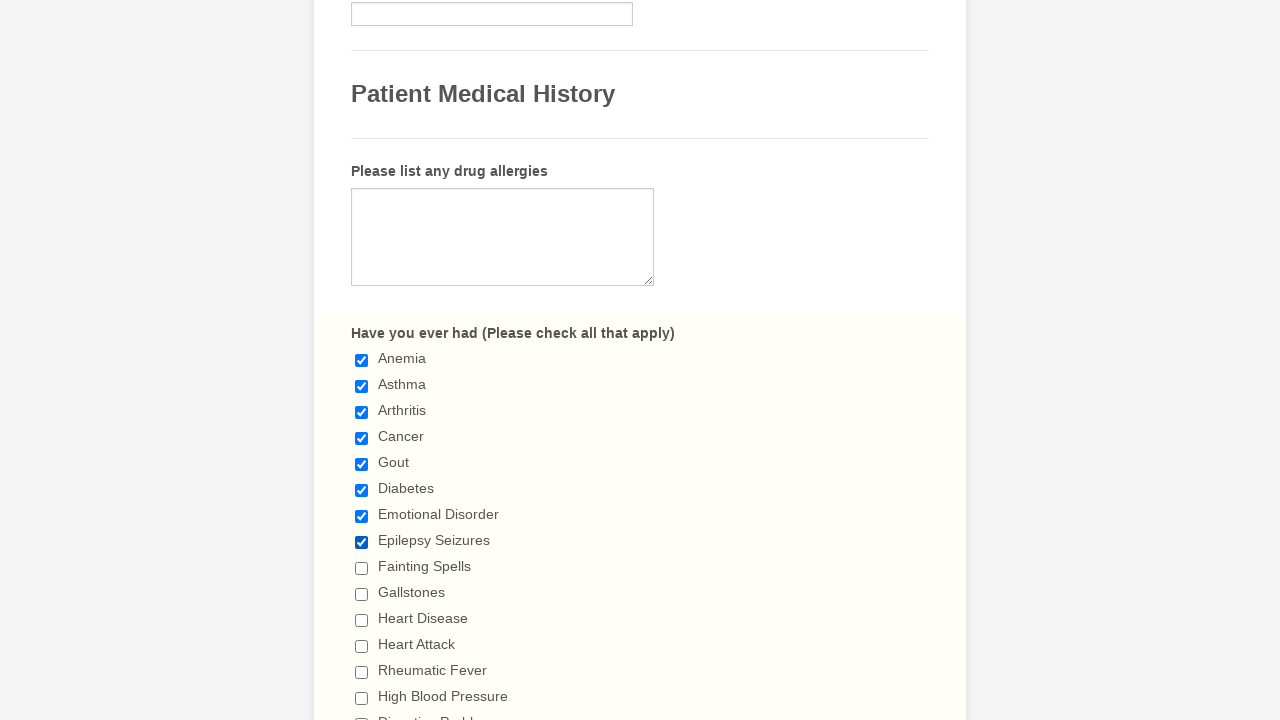

Selected an unchecked checkbox at (362, 568) on input[type='checkbox'] >> nth=8
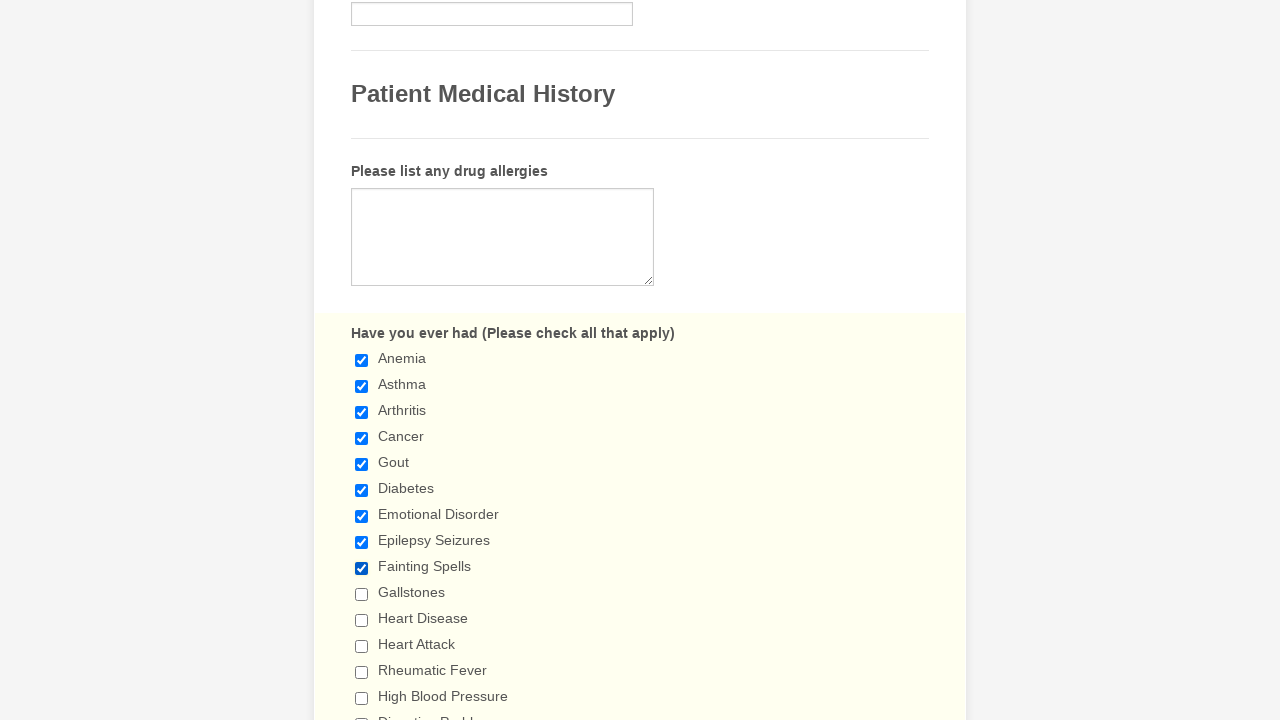

Selected an unchecked checkbox at (362, 594) on input[type='checkbox'] >> nth=9
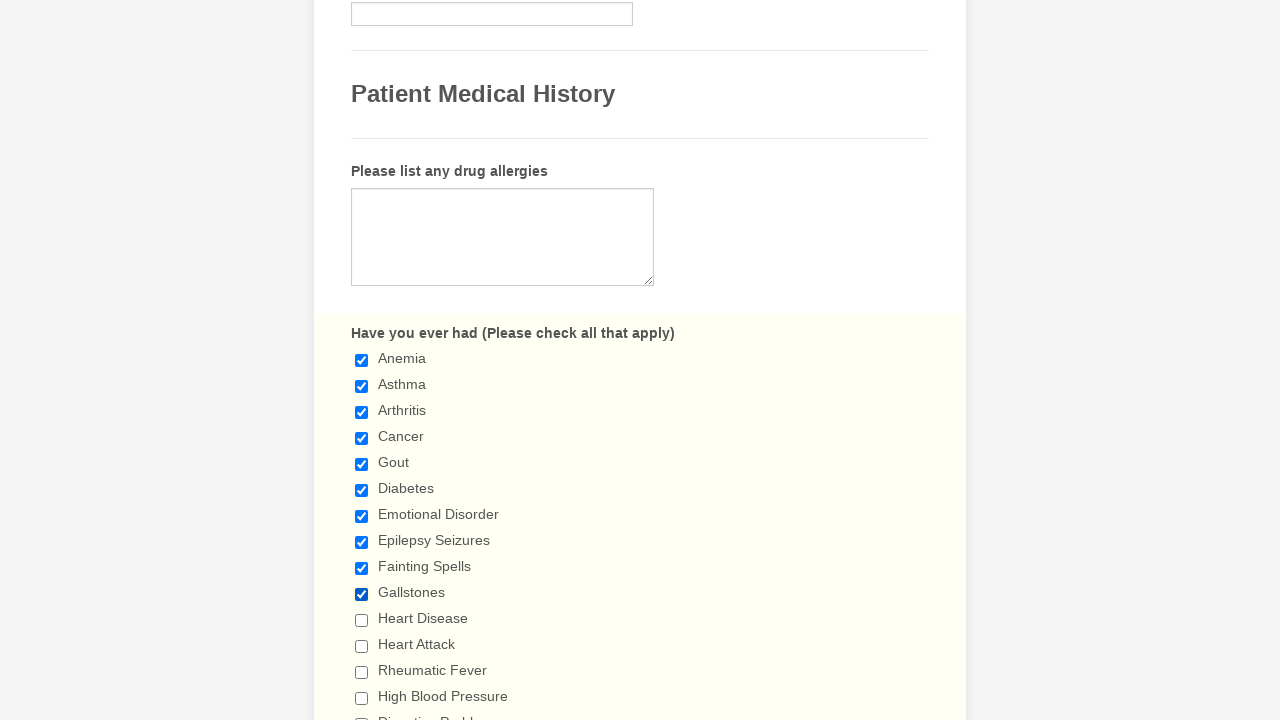

Selected an unchecked checkbox at (362, 620) on input[type='checkbox'] >> nth=10
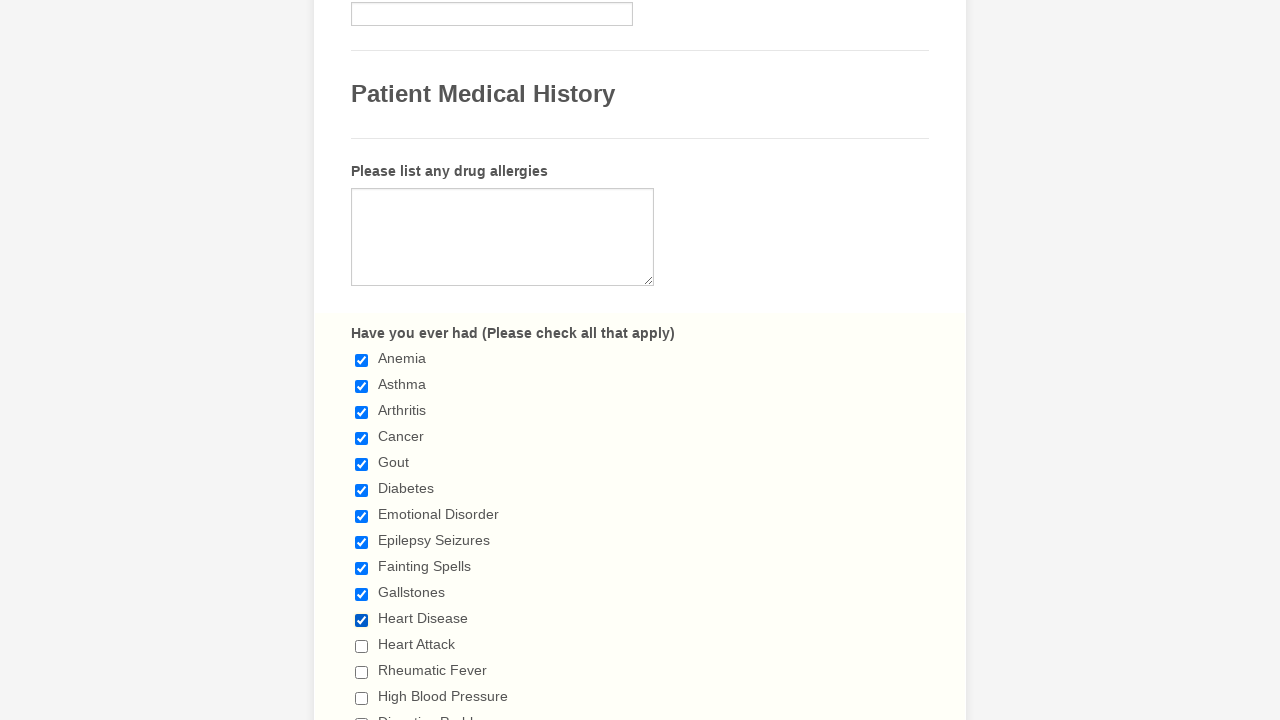

Selected an unchecked checkbox at (362, 646) on input[type='checkbox'] >> nth=11
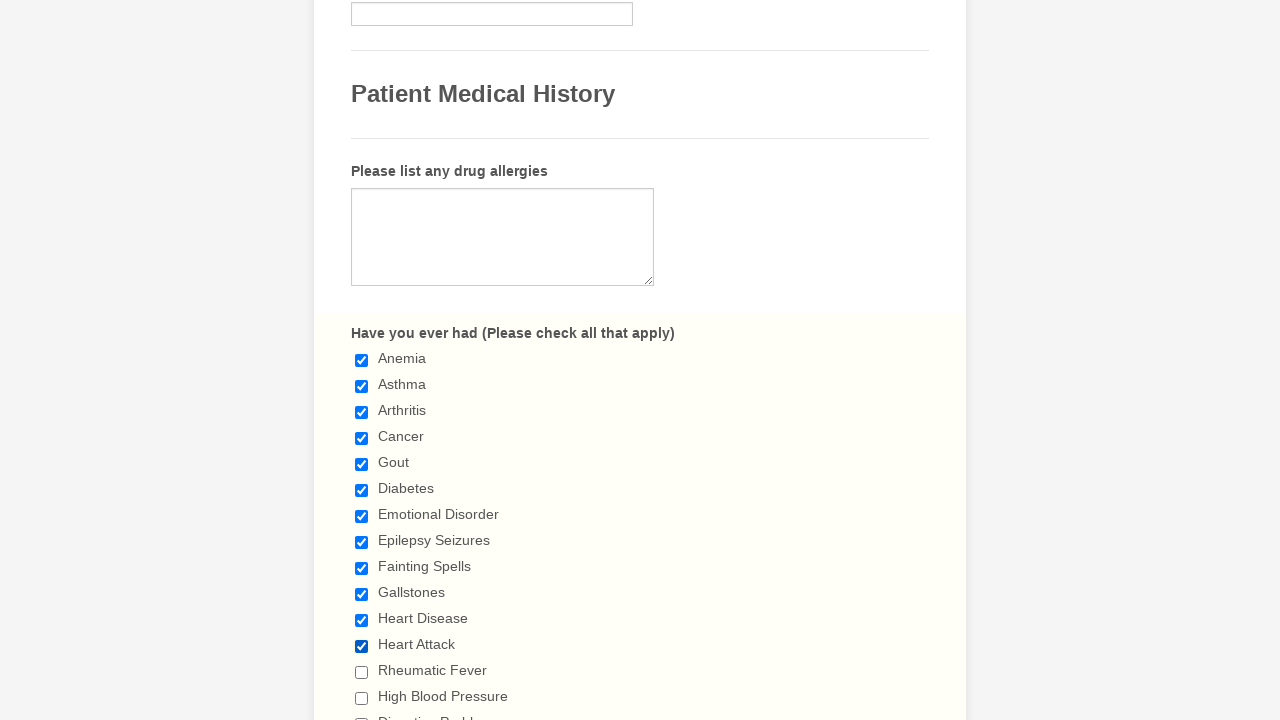

Selected an unchecked checkbox at (362, 672) on input[type='checkbox'] >> nth=12
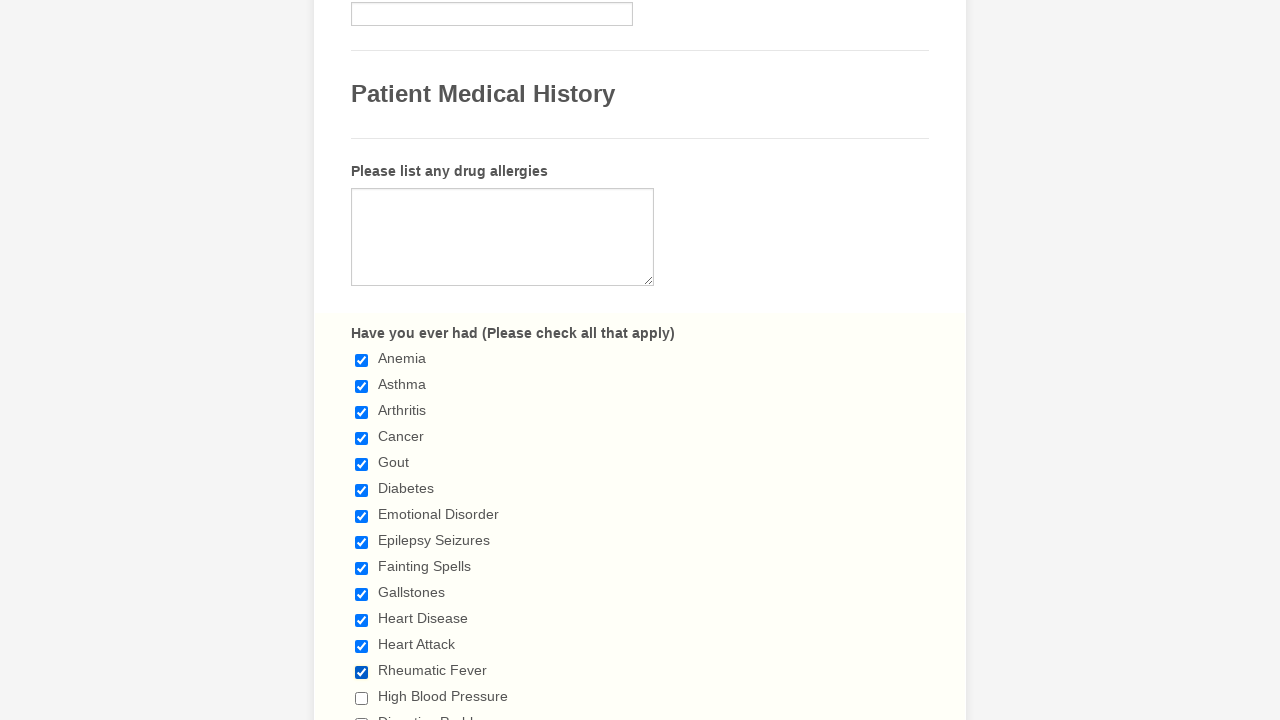

Selected an unchecked checkbox at (362, 698) on input[type='checkbox'] >> nth=13
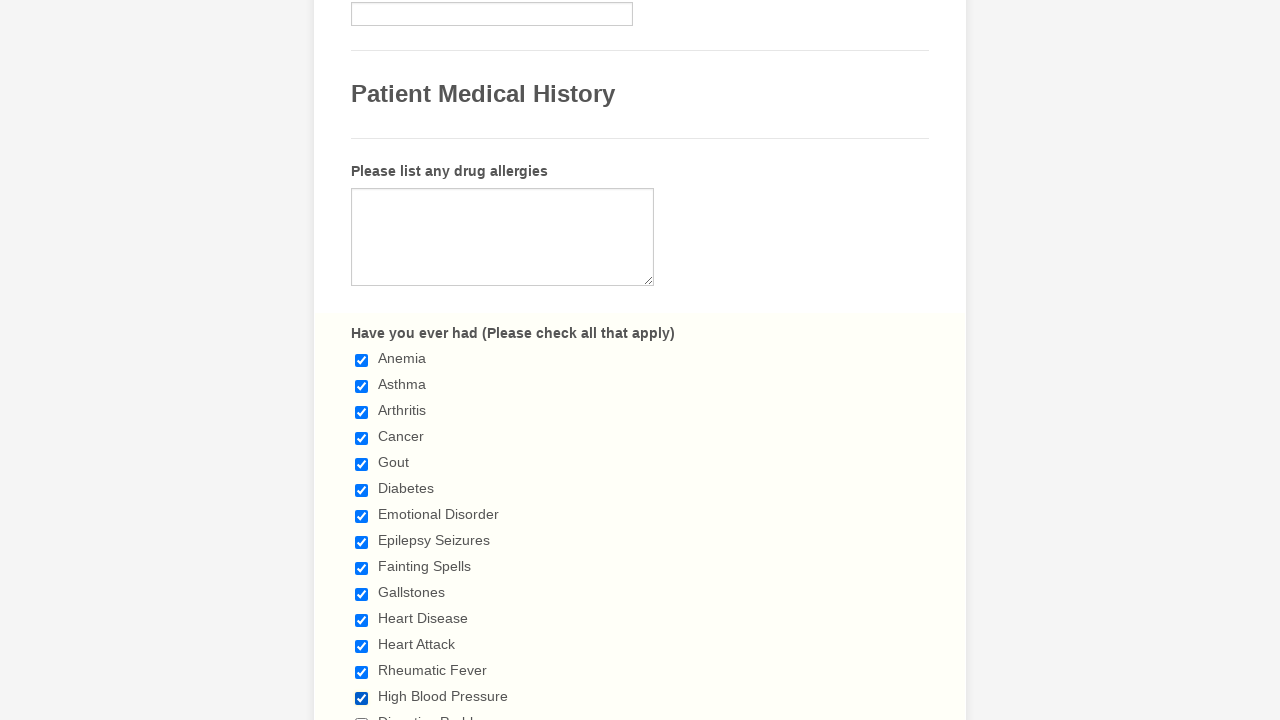

Selected an unchecked checkbox at (362, 714) on input[type='checkbox'] >> nth=14
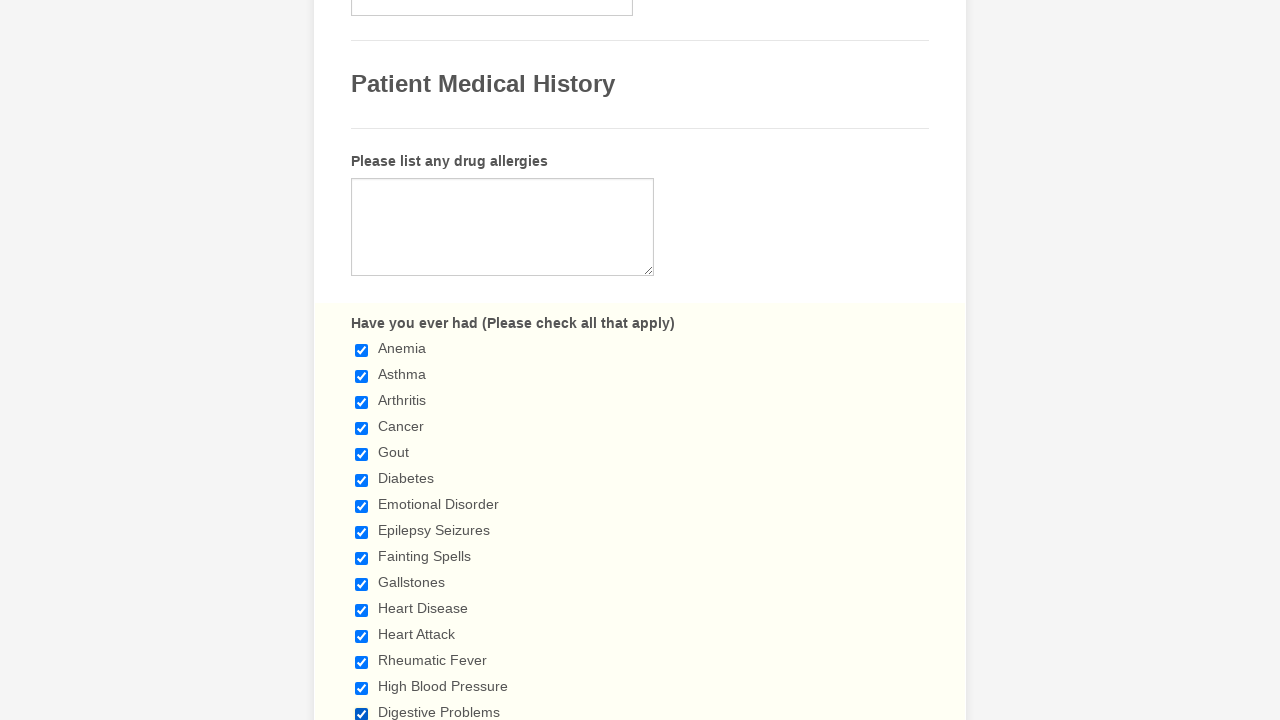

Selected an unchecked checkbox at (362, 360) on input[type='checkbox'] >> nth=15
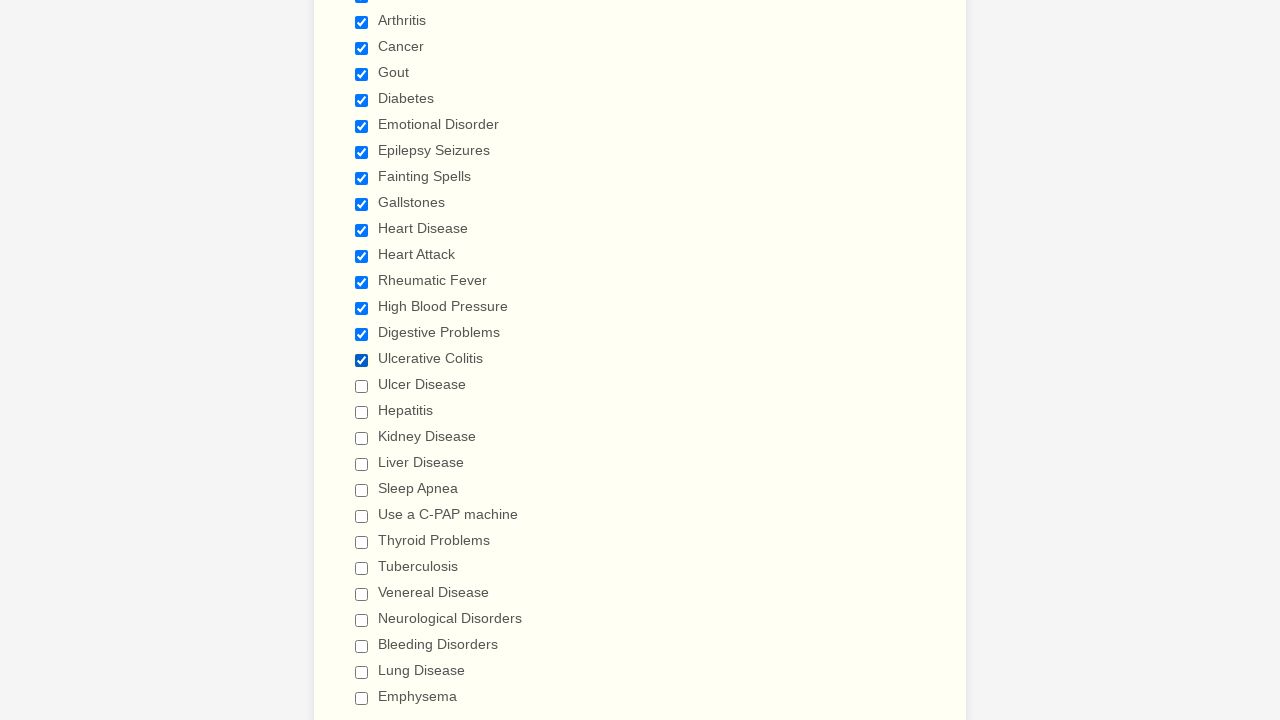

Selected an unchecked checkbox at (362, 386) on input[type='checkbox'] >> nth=16
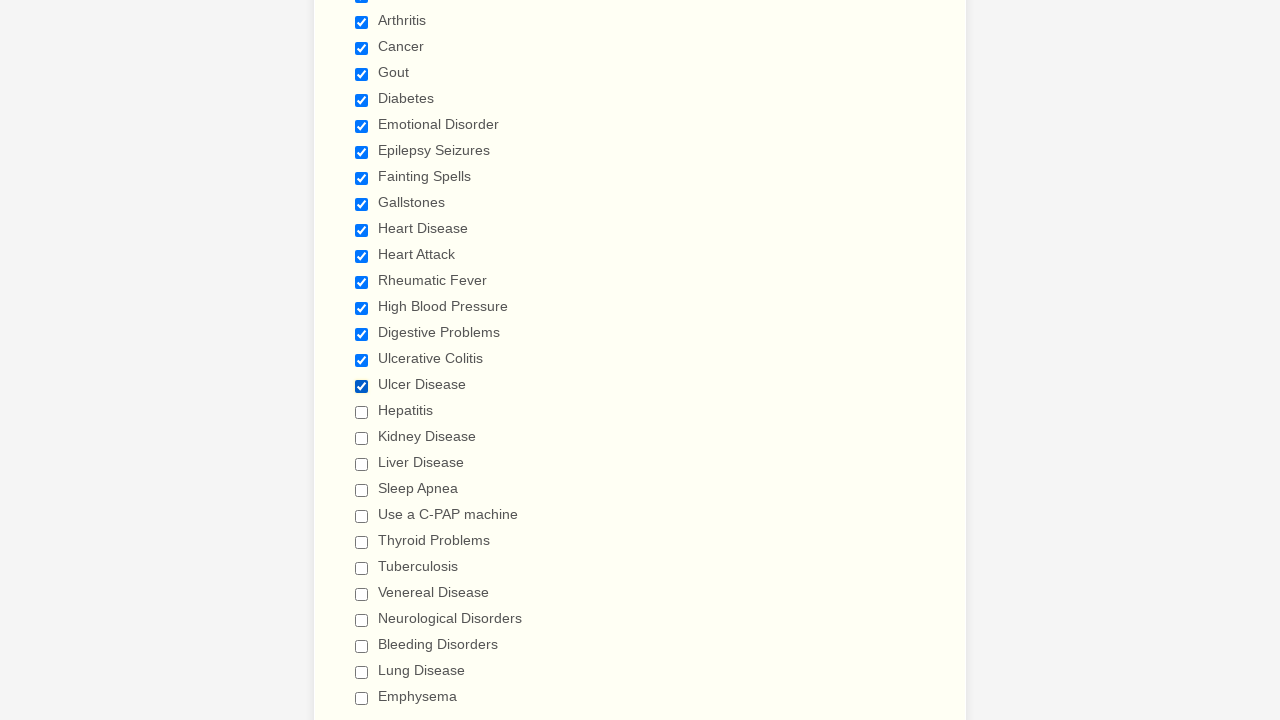

Selected an unchecked checkbox at (362, 412) on input[type='checkbox'] >> nth=17
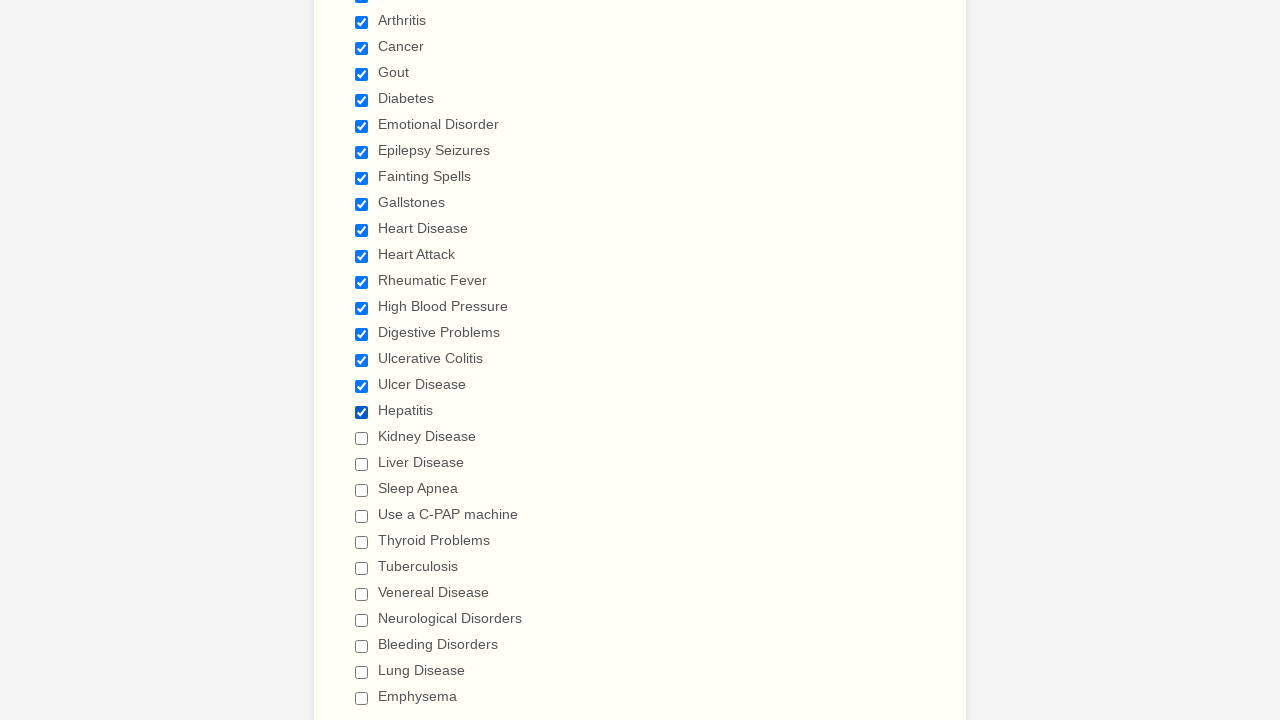

Selected an unchecked checkbox at (362, 438) on input[type='checkbox'] >> nth=18
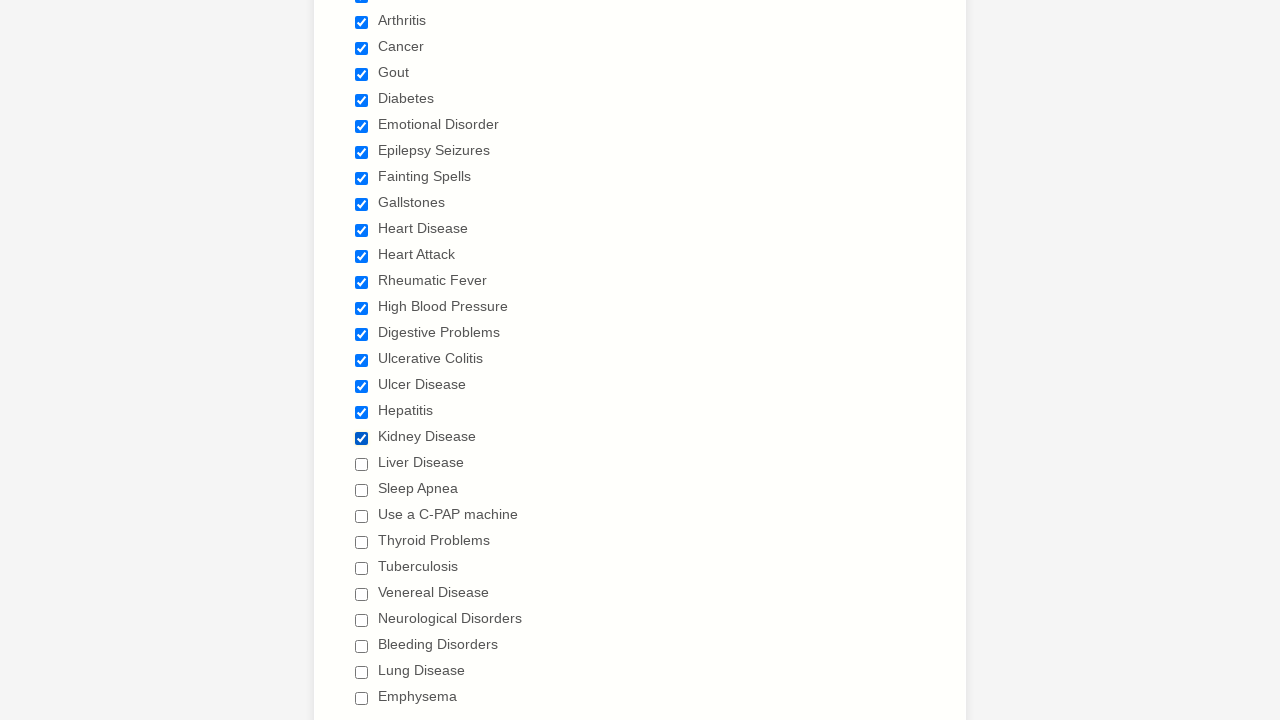

Selected an unchecked checkbox at (362, 464) on input[type='checkbox'] >> nth=19
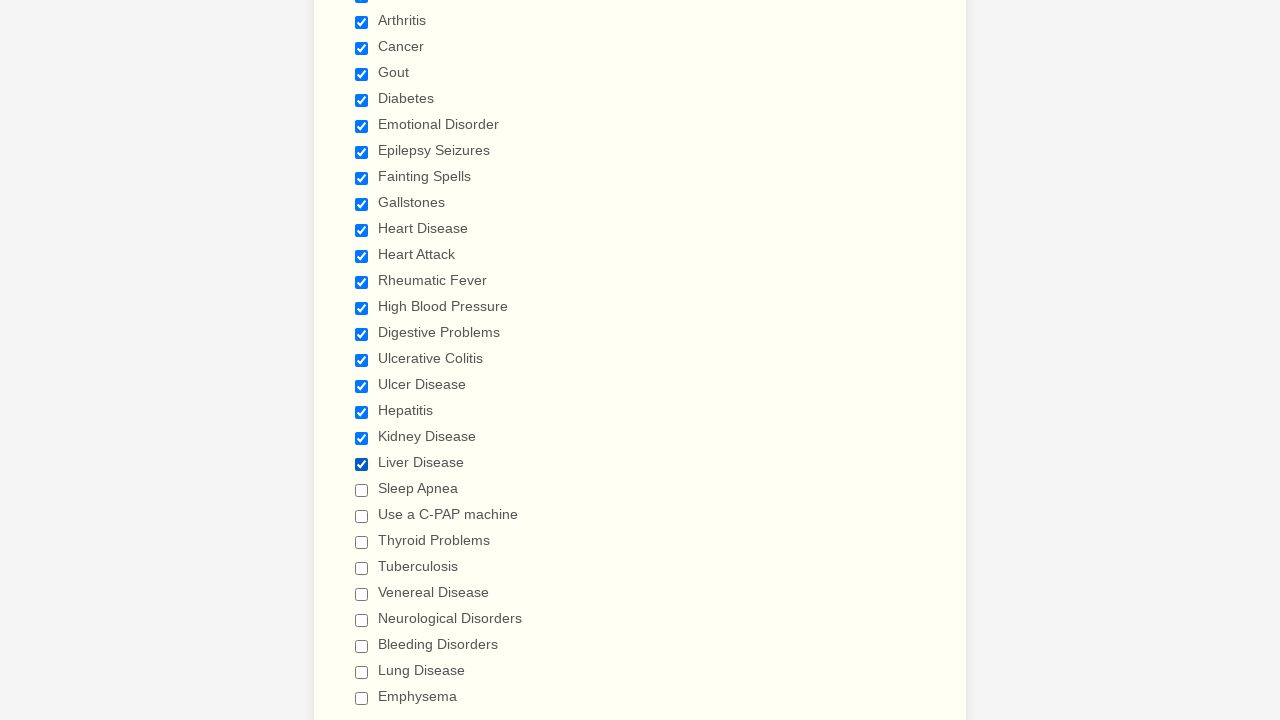

Selected an unchecked checkbox at (362, 490) on input[type='checkbox'] >> nth=20
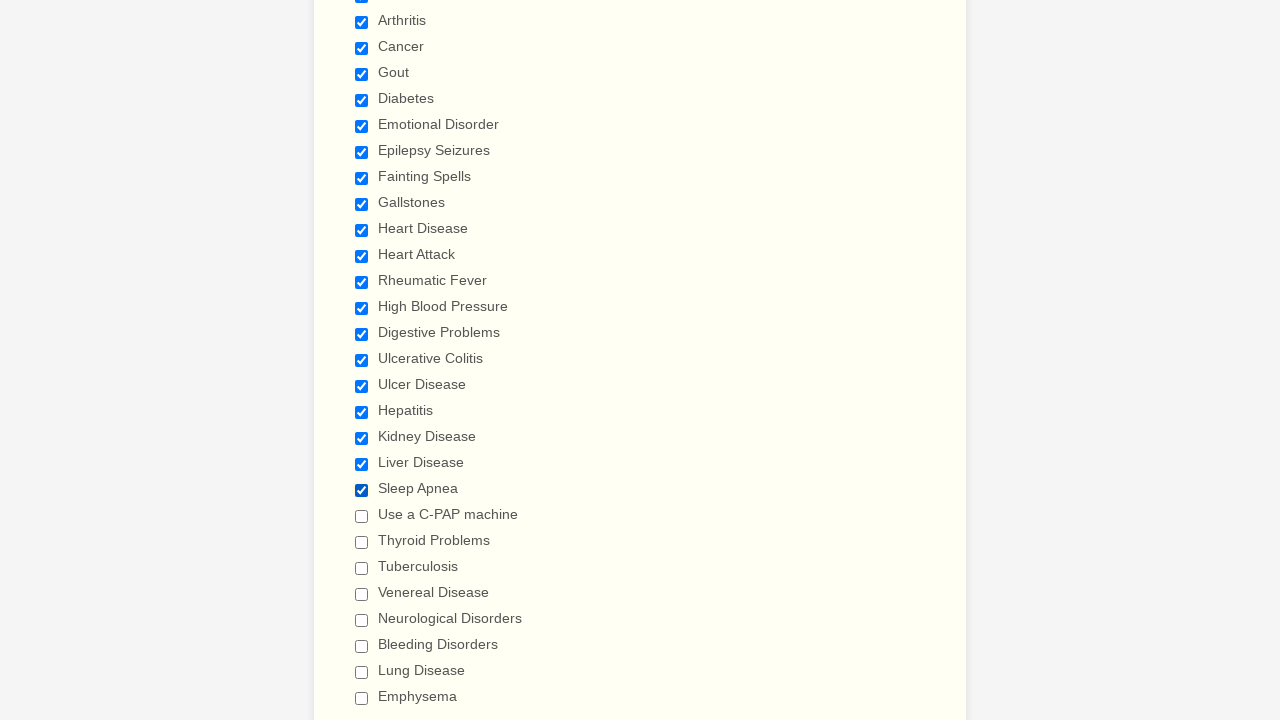

Selected an unchecked checkbox at (362, 516) on input[type='checkbox'] >> nth=21
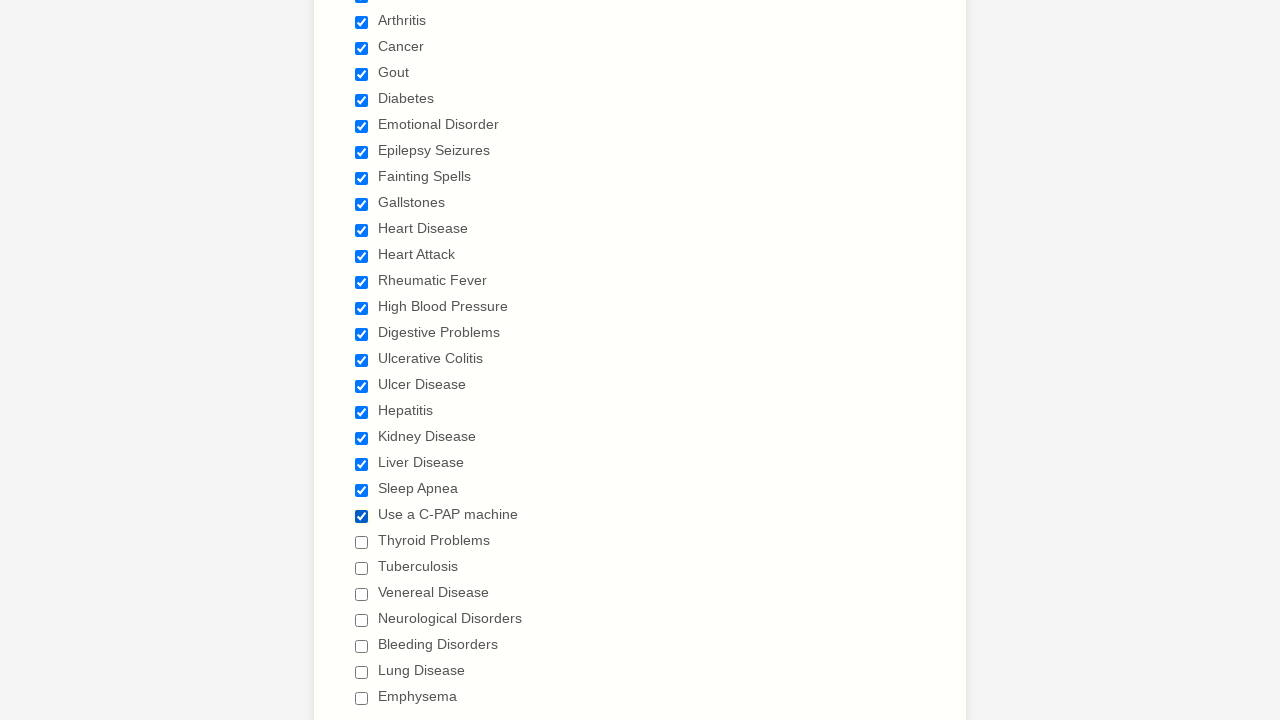

Selected an unchecked checkbox at (362, 542) on input[type='checkbox'] >> nth=22
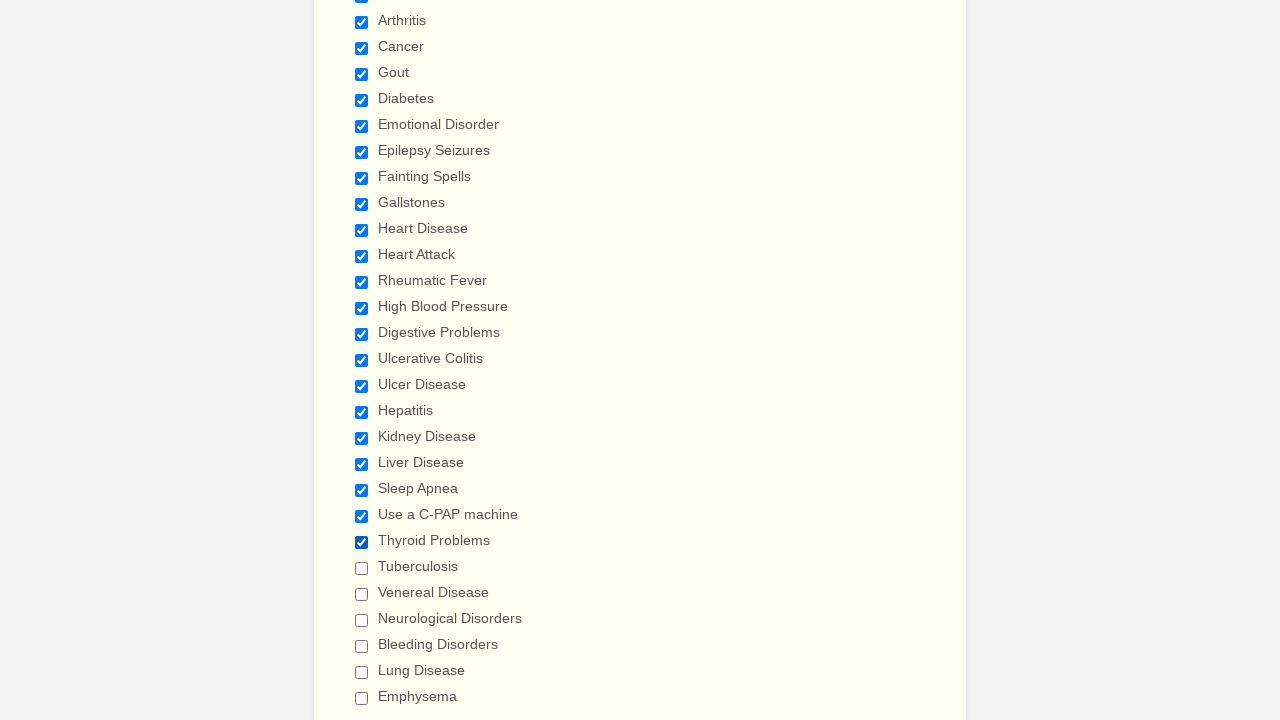

Selected an unchecked checkbox at (362, 568) on input[type='checkbox'] >> nth=23
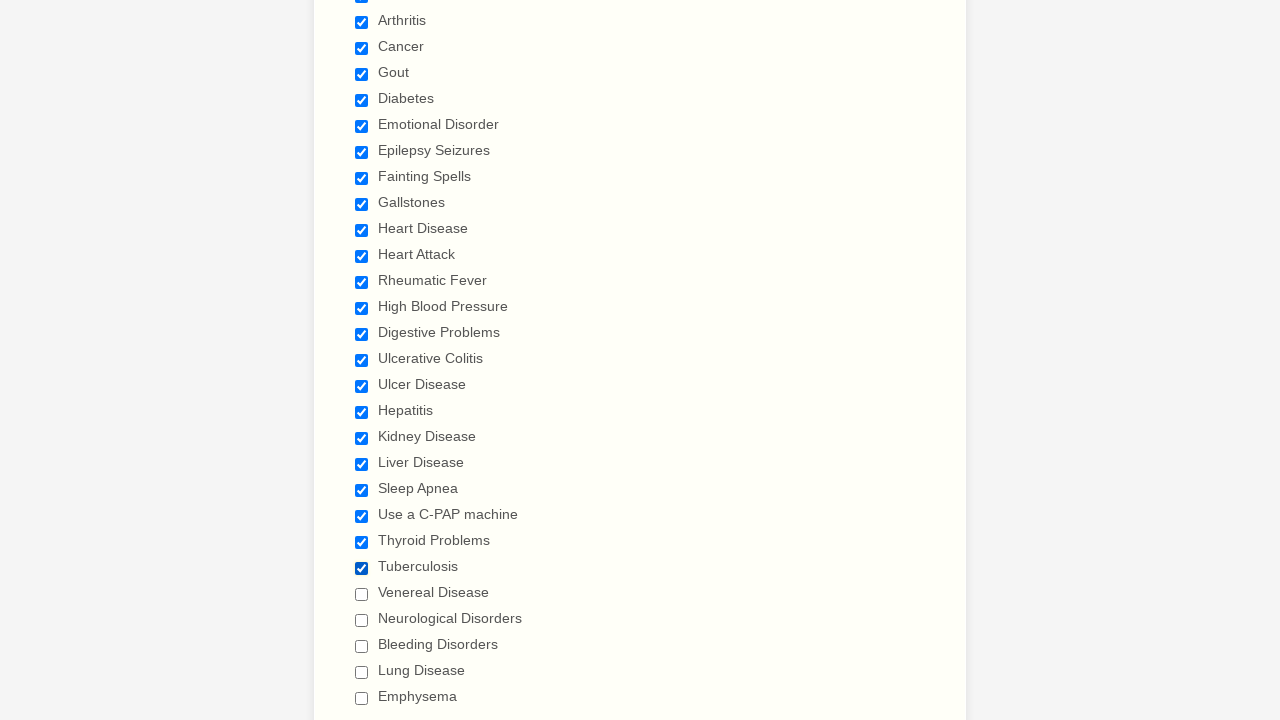

Selected an unchecked checkbox at (362, 594) on input[type='checkbox'] >> nth=24
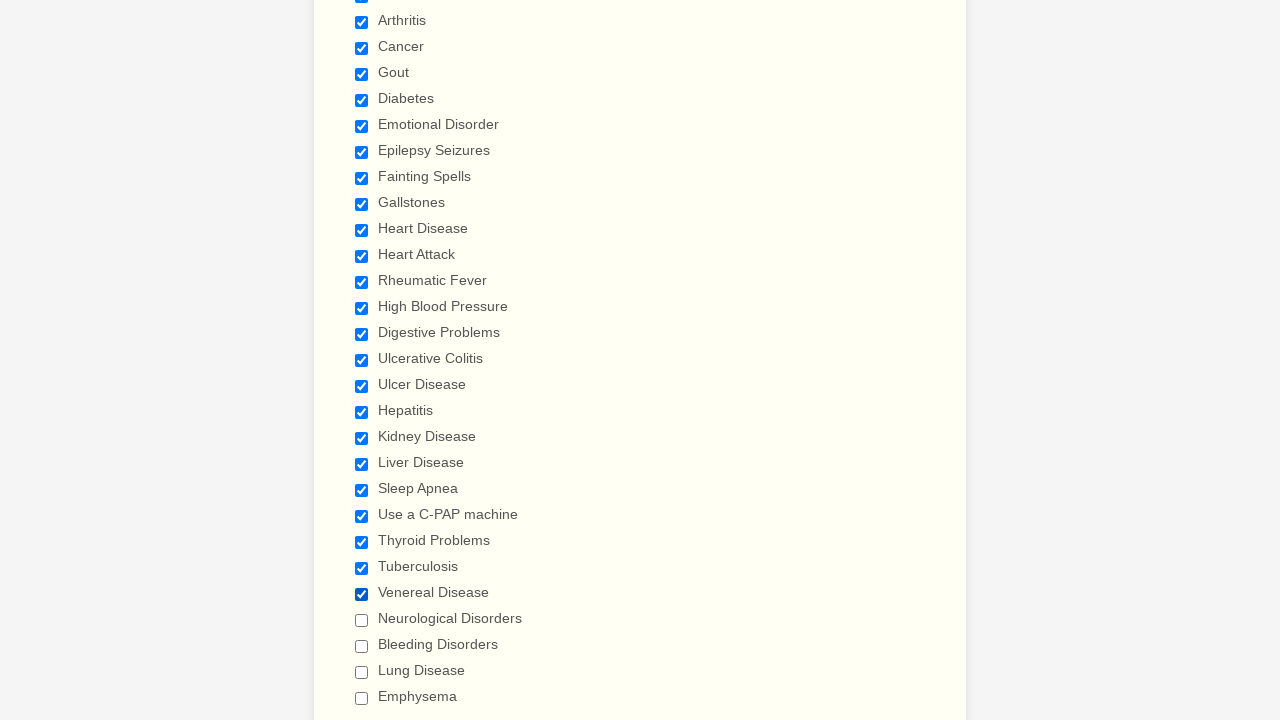

Selected an unchecked checkbox at (362, 620) on input[type='checkbox'] >> nth=25
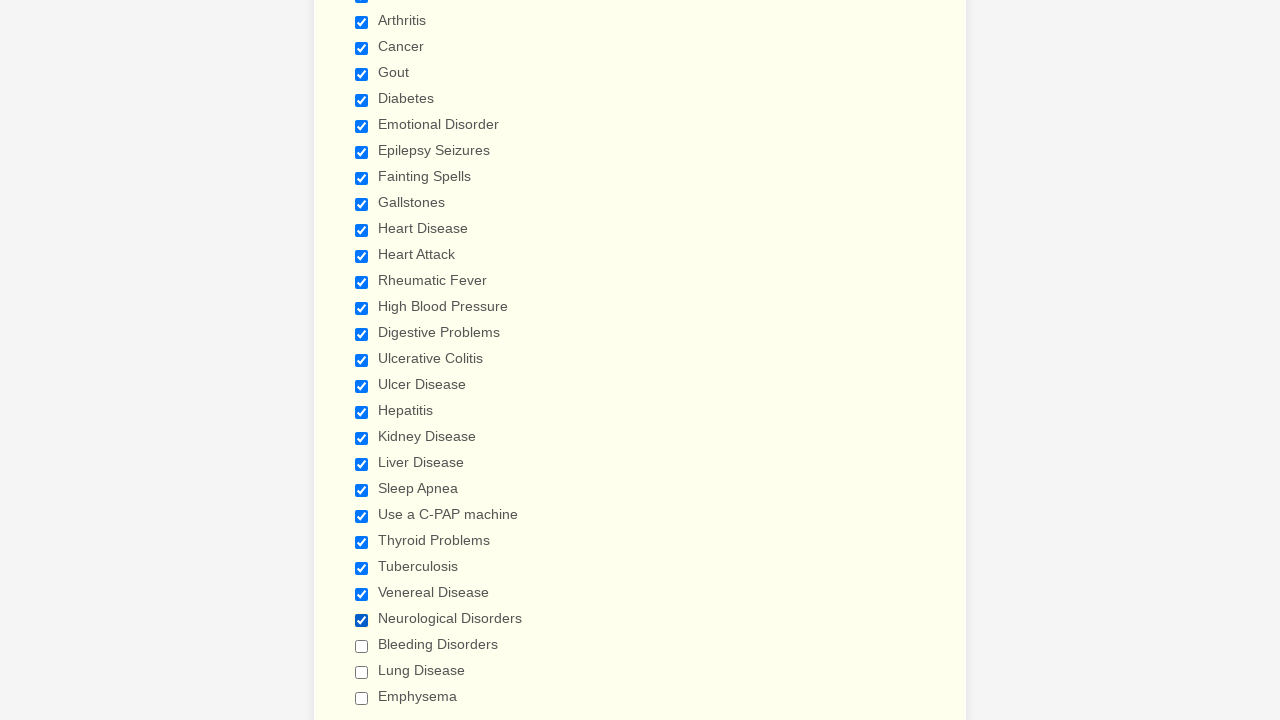

Selected an unchecked checkbox at (362, 646) on input[type='checkbox'] >> nth=26
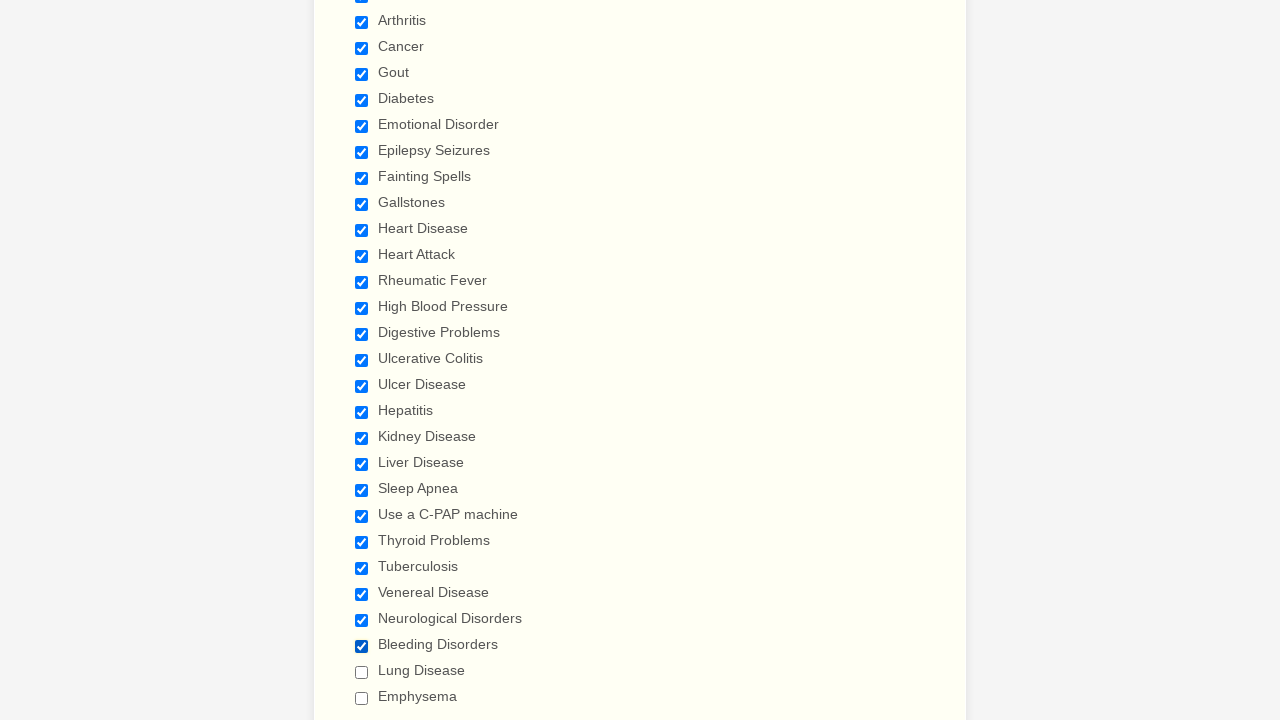

Selected an unchecked checkbox at (362, 672) on input[type='checkbox'] >> nth=27
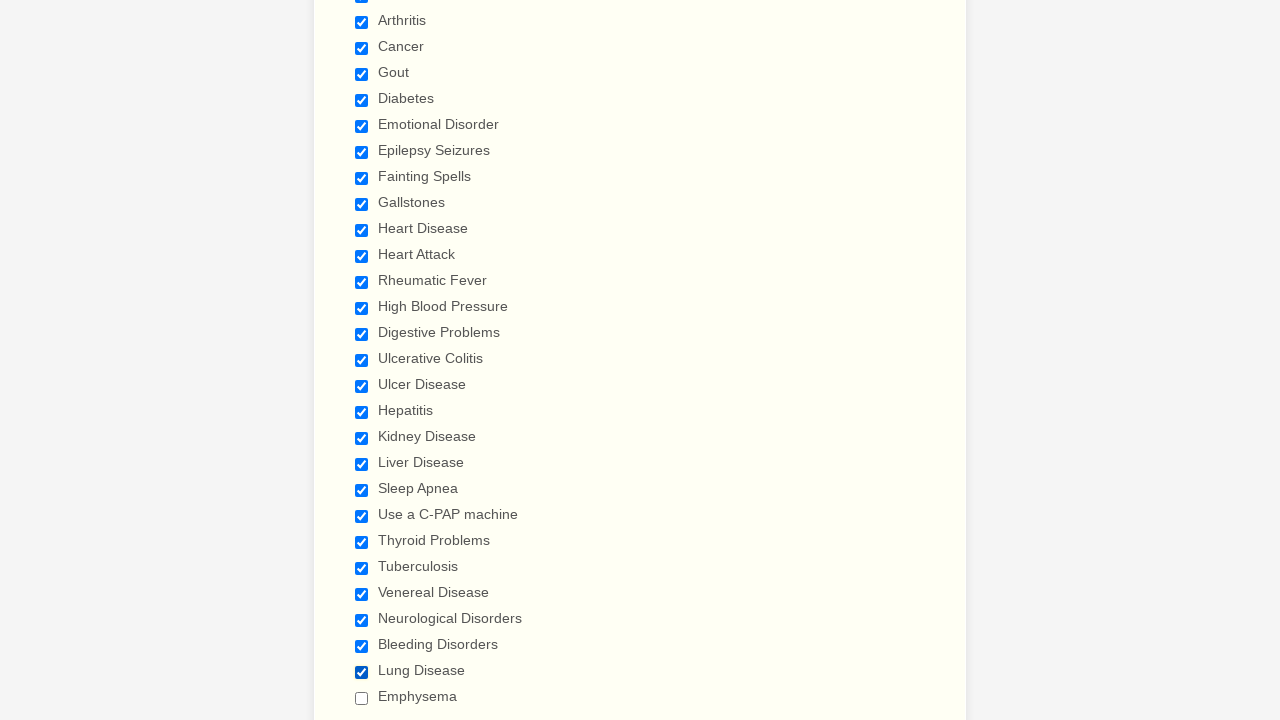

Selected an unchecked checkbox at (362, 698) on input[type='checkbox'] >> nth=28
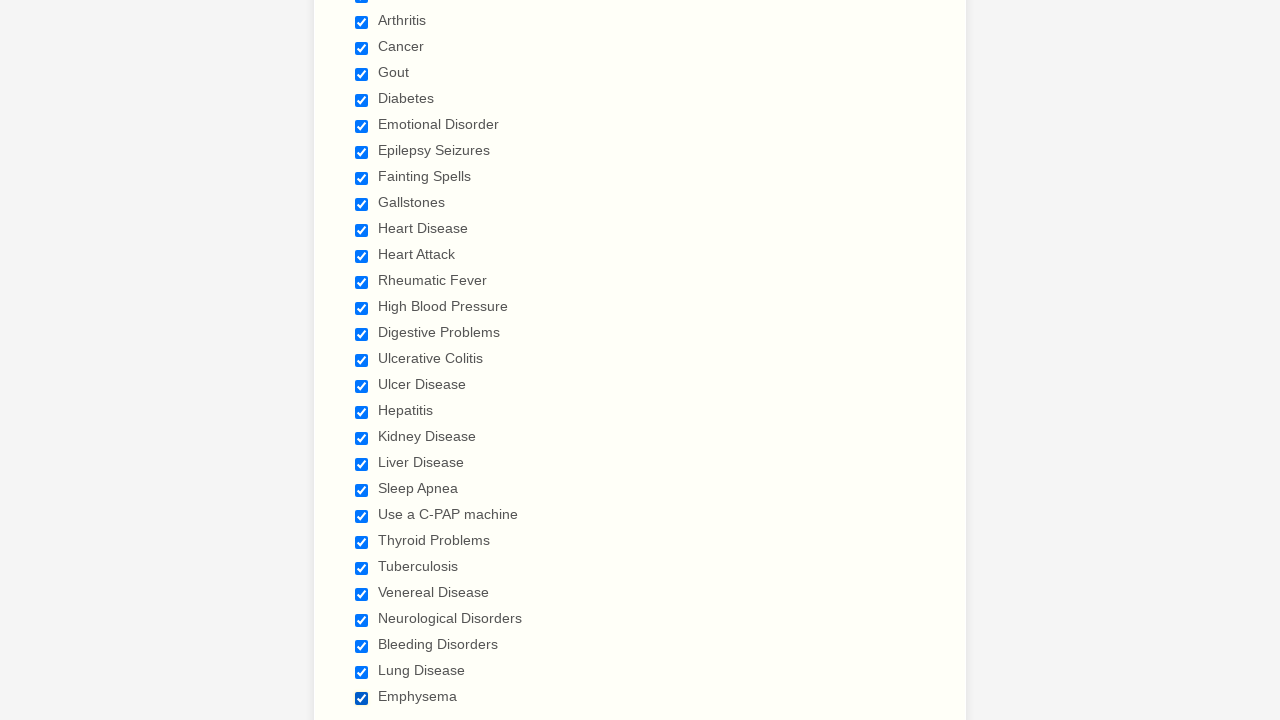

Unselected a checked checkbox at (362, 360) on input[type='checkbox'] >> nth=0
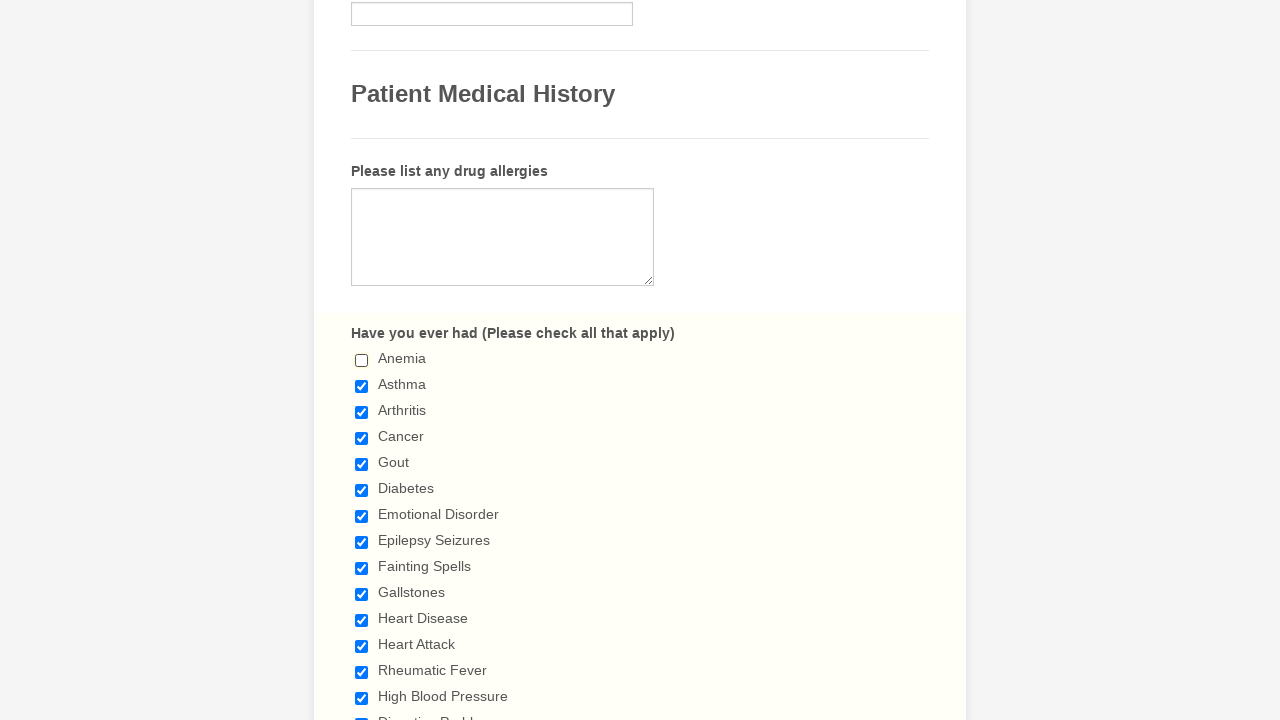

Unselected a checked checkbox at (362, 386) on input[type='checkbox'] >> nth=1
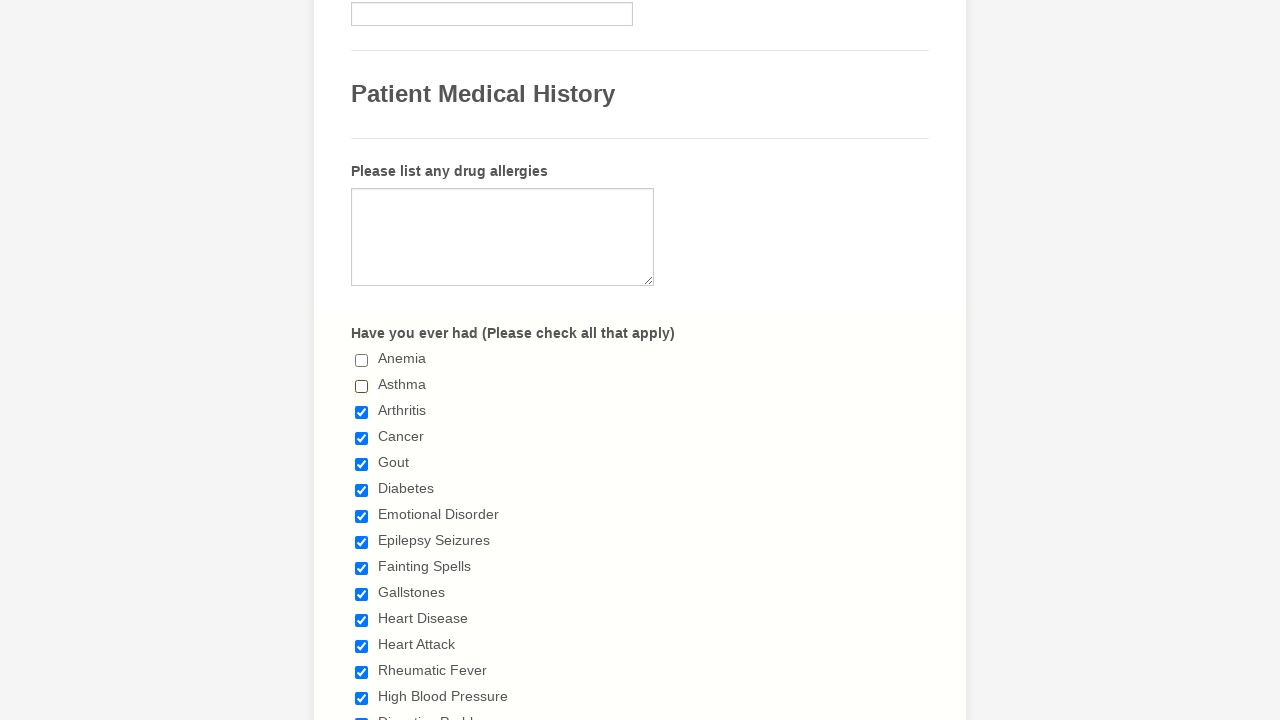

Unselected a checked checkbox at (362, 412) on input[type='checkbox'] >> nth=2
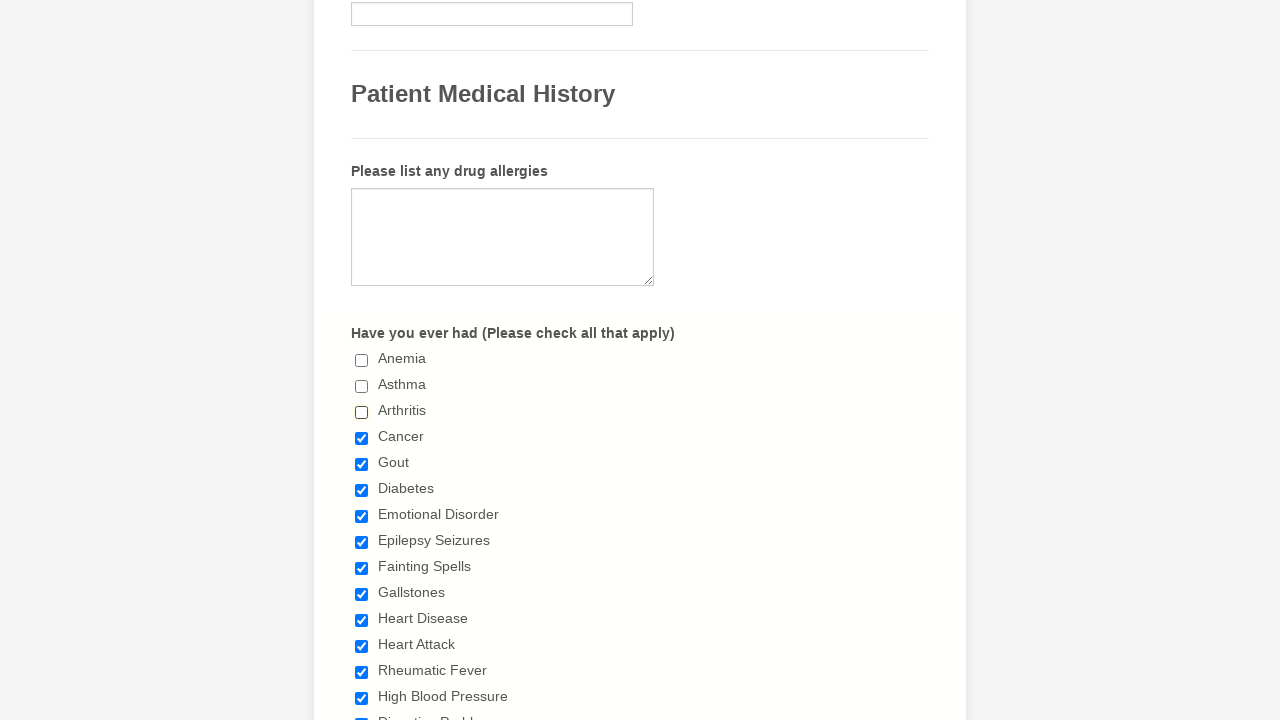

Unselected a checked checkbox at (362, 438) on input[type='checkbox'] >> nth=3
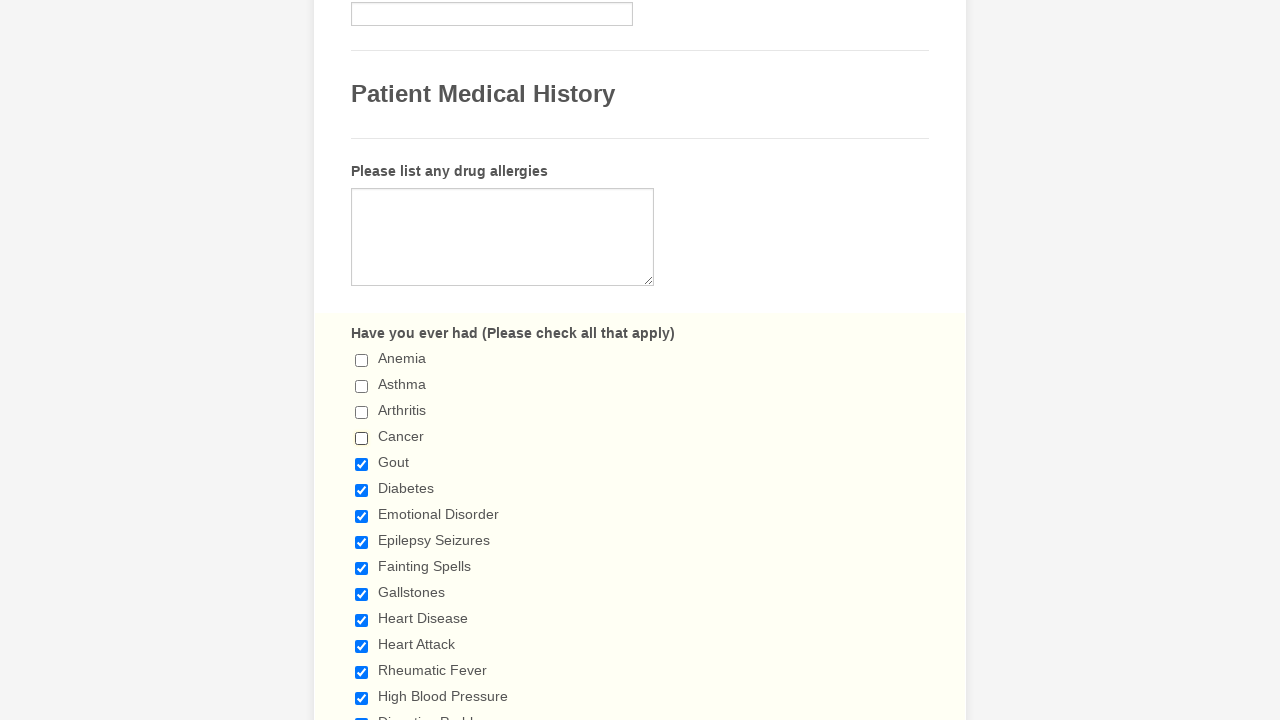

Unselected a checked checkbox at (362, 464) on input[type='checkbox'] >> nth=4
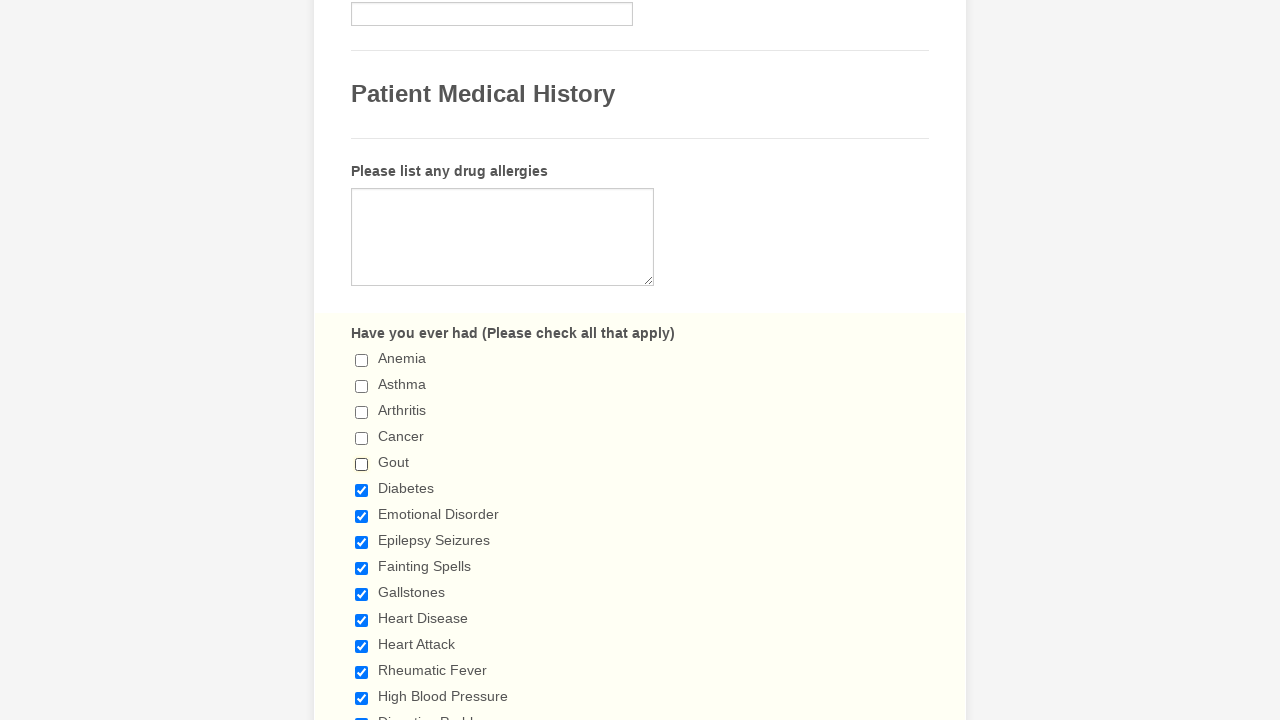

Unselected a checked checkbox at (362, 490) on input[type='checkbox'] >> nth=5
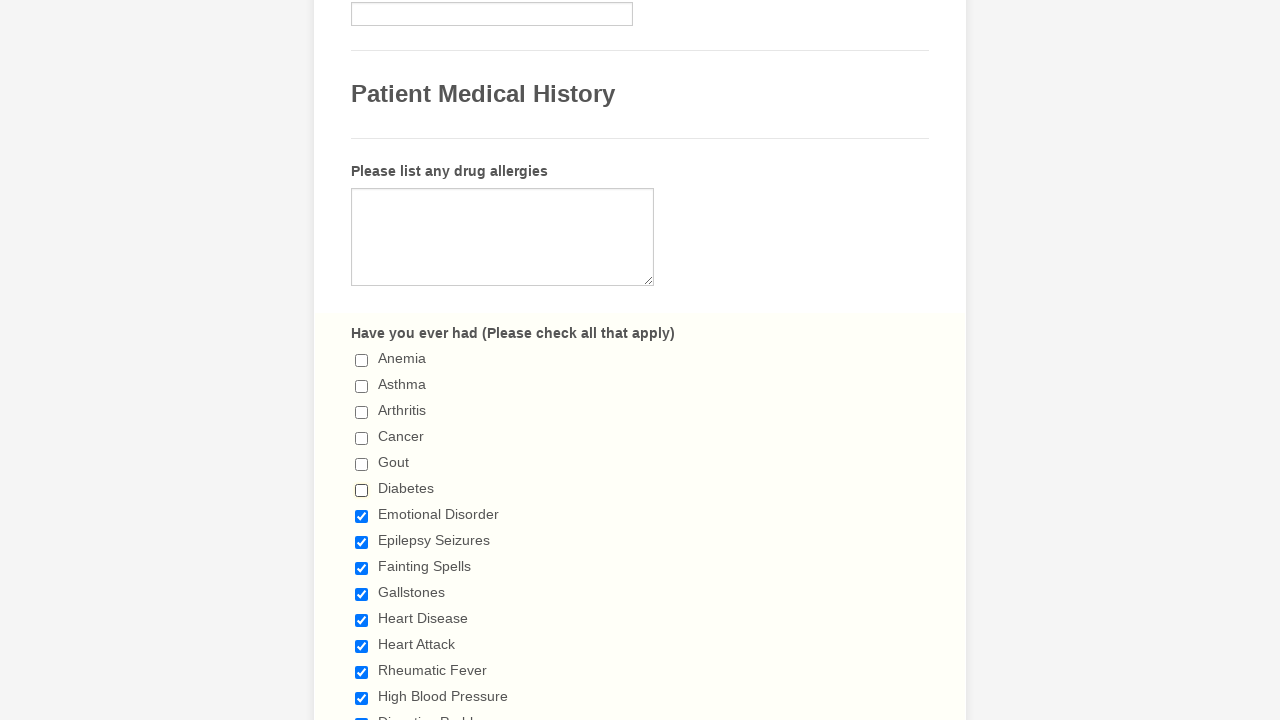

Unselected a checked checkbox at (362, 516) on input[type='checkbox'] >> nth=6
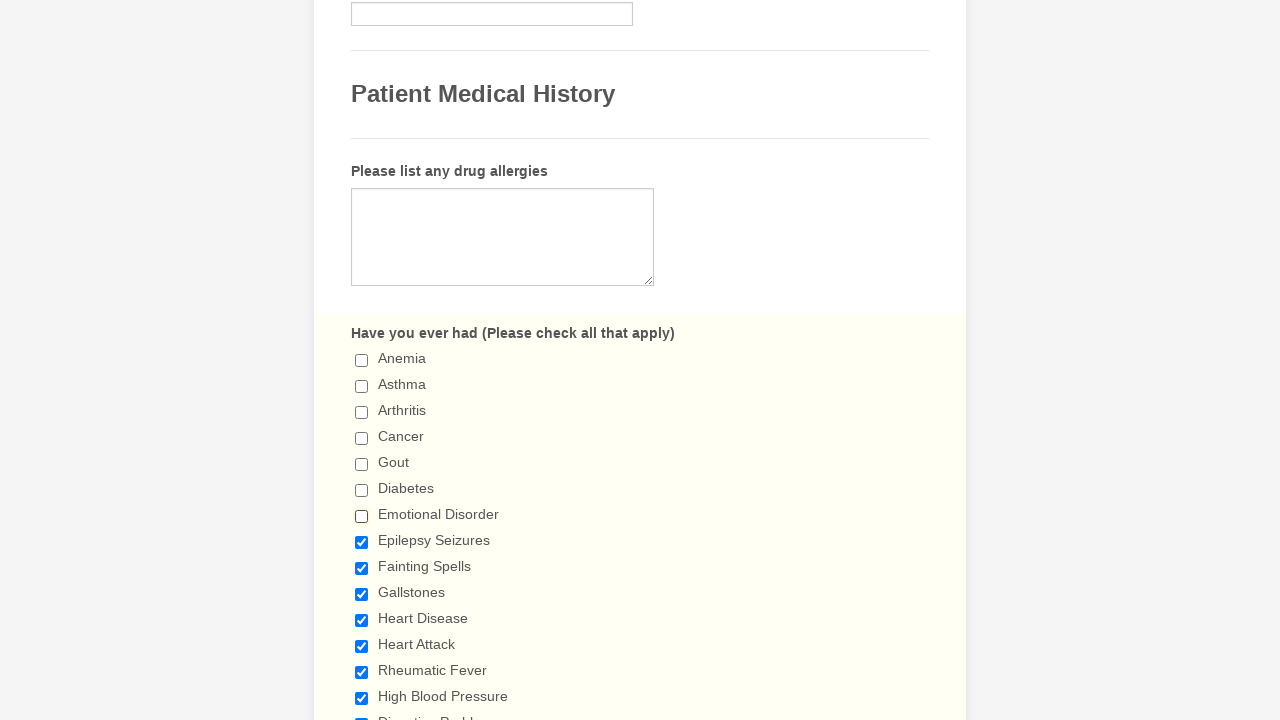

Unselected a checked checkbox at (362, 542) on input[type='checkbox'] >> nth=7
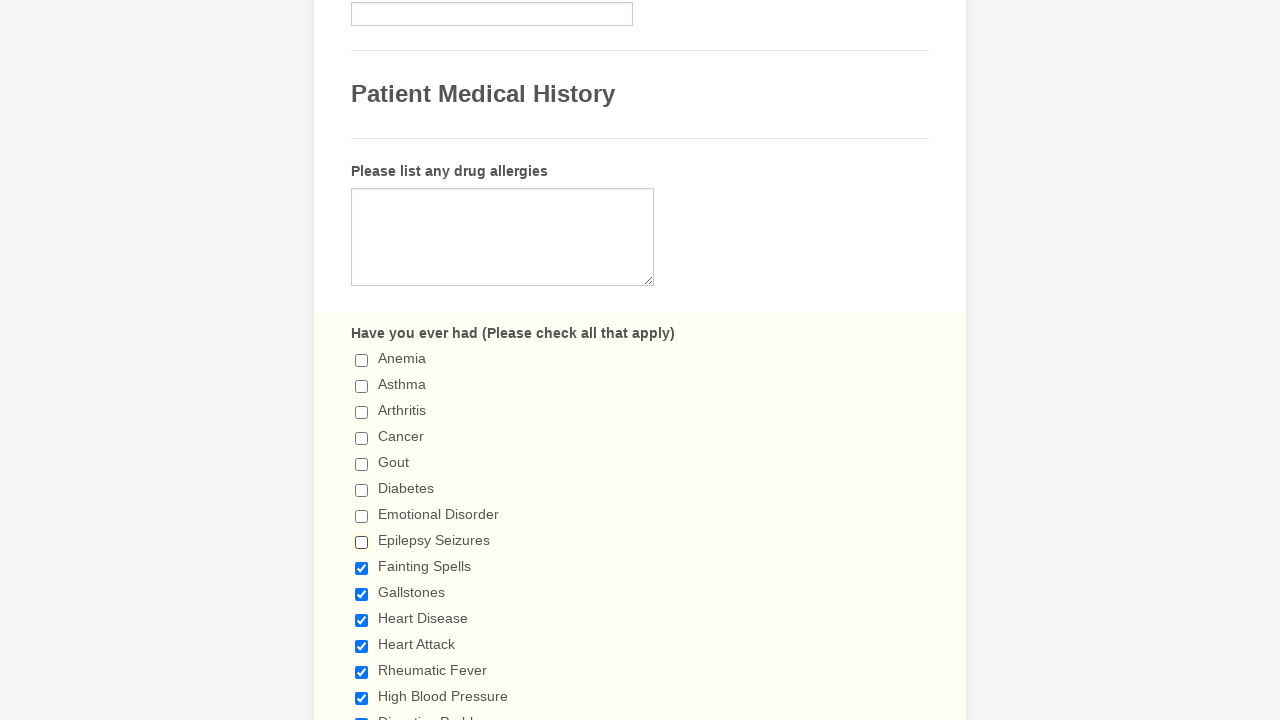

Unselected a checked checkbox at (362, 568) on input[type='checkbox'] >> nth=8
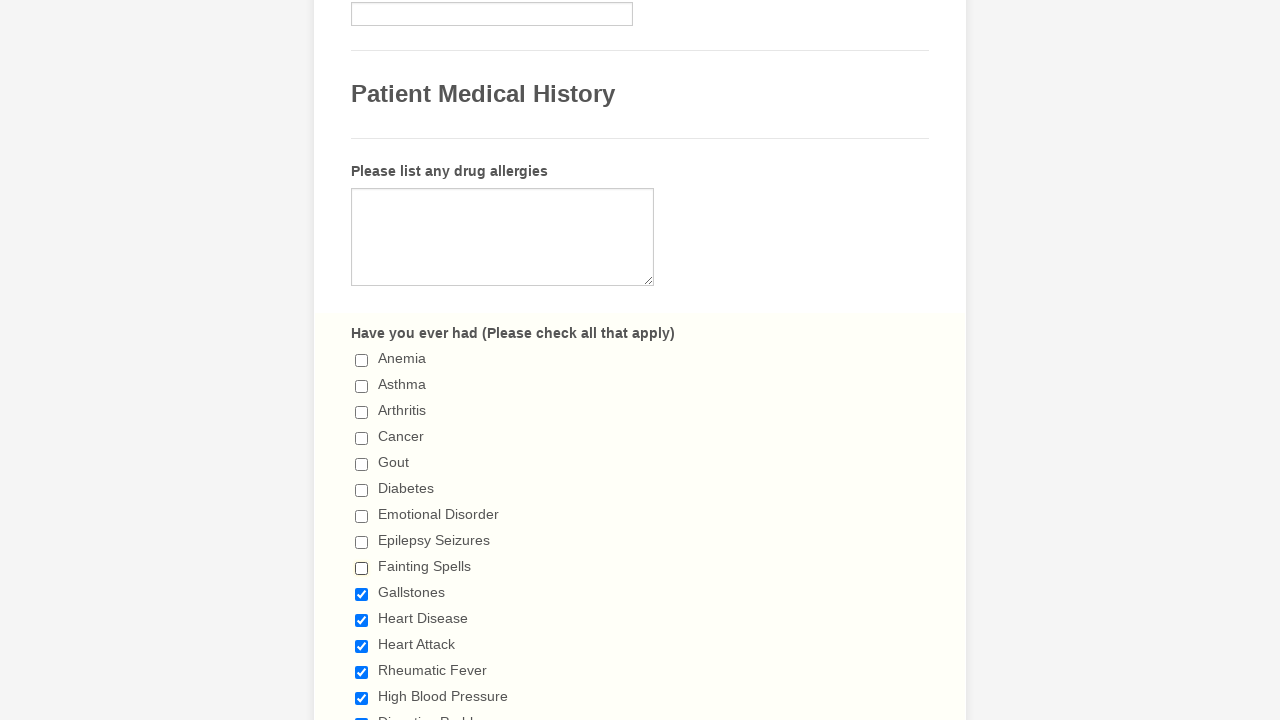

Unselected a checked checkbox at (362, 594) on input[type='checkbox'] >> nth=9
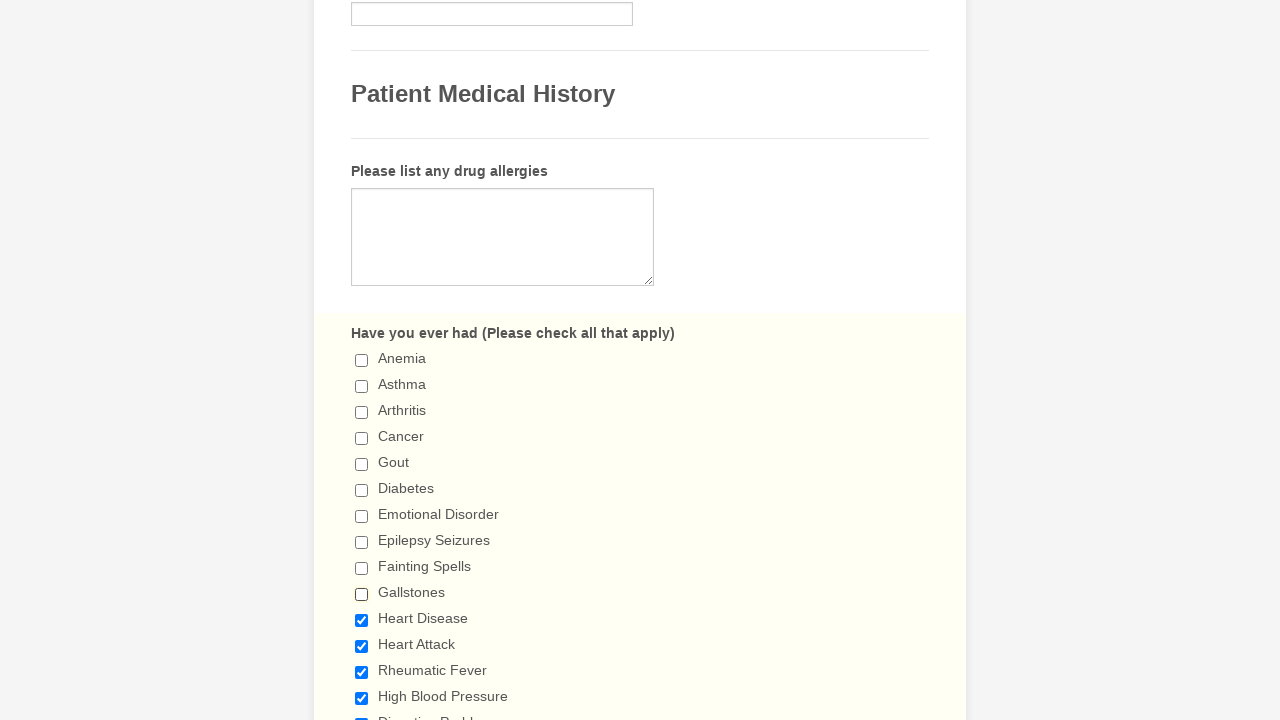

Unselected a checked checkbox at (362, 620) on input[type='checkbox'] >> nth=10
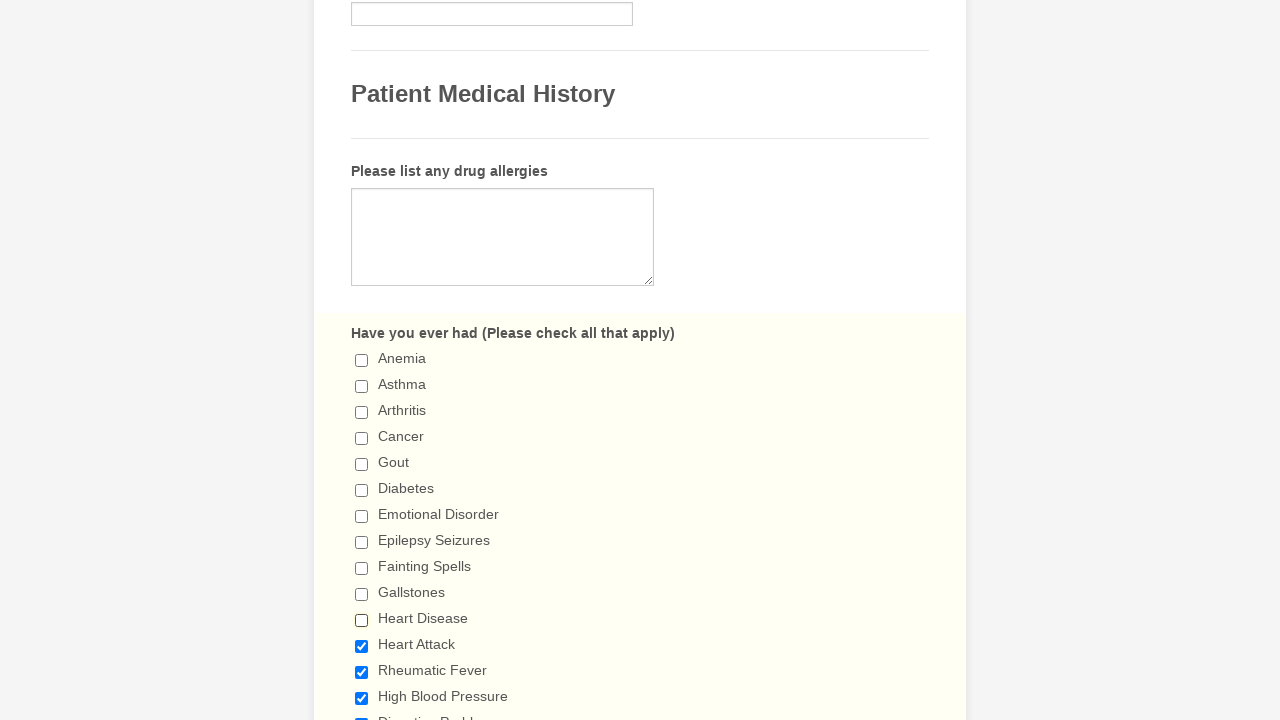

Unselected a checked checkbox at (362, 646) on input[type='checkbox'] >> nth=11
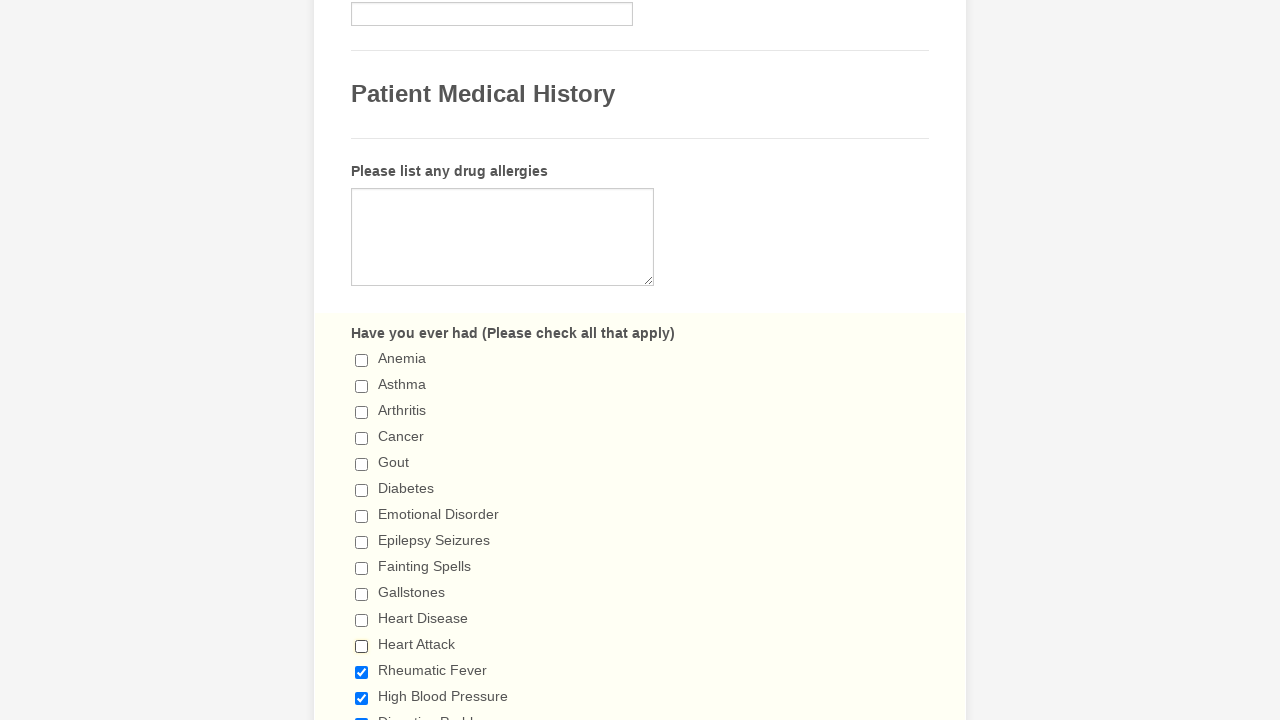

Unselected a checked checkbox at (362, 672) on input[type='checkbox'] >> nth=12
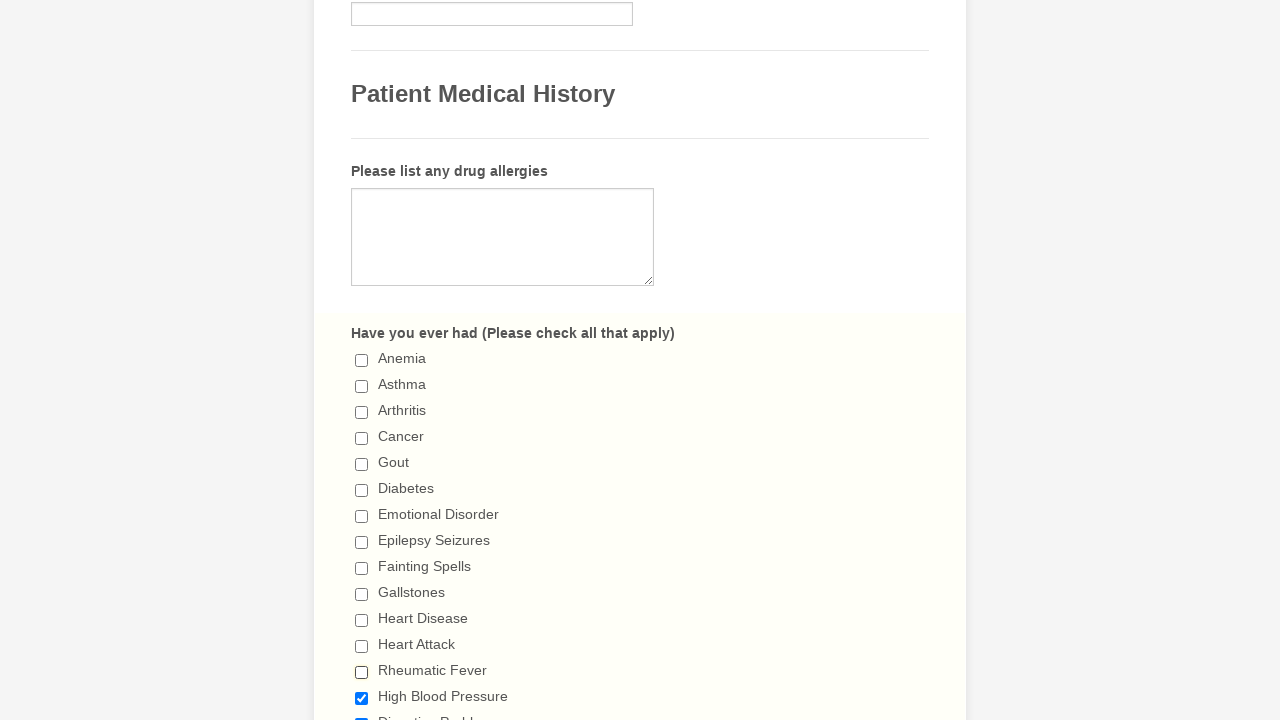

Unselected a checked checkbox at (362, 698) on input[type='checkbox'] >> nth=13
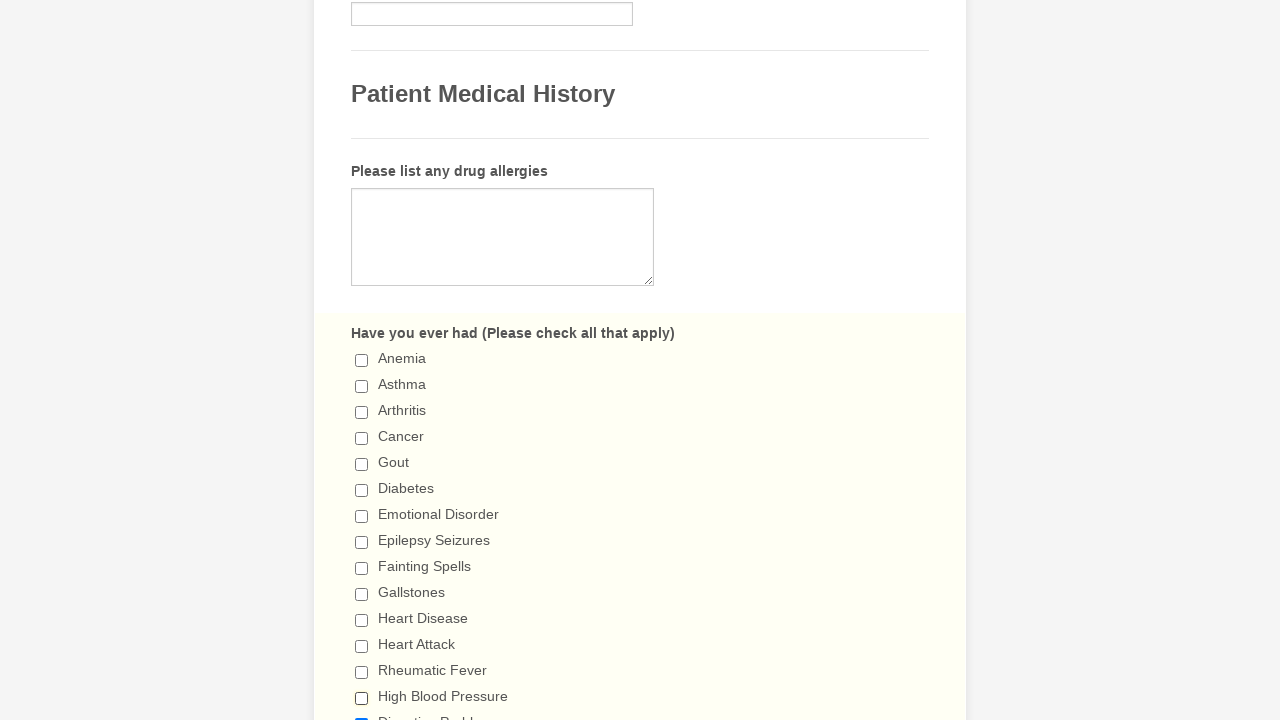

Unselected a checked checkbox at (362, 714) on input[type='checkbox'] >> nth=14
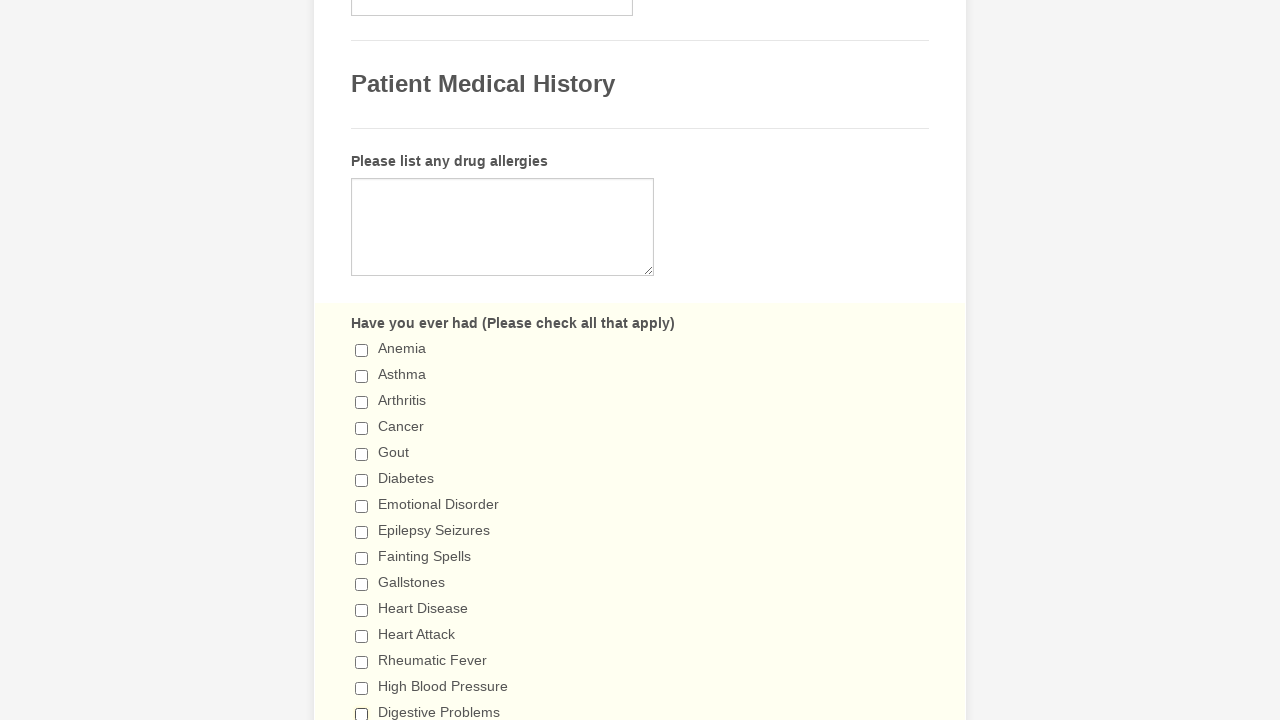

Unselected a checked checkbox at (362, 360) on input[type='checkbox'] >> nth=15
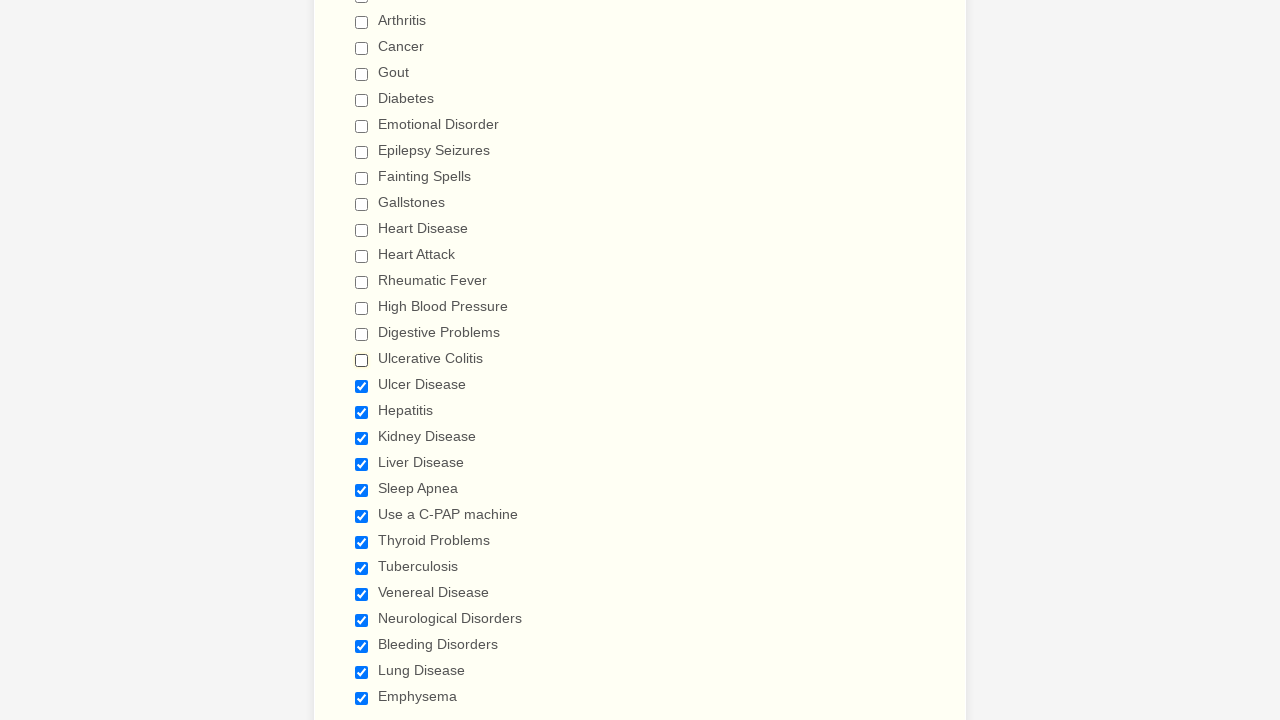

Unselected a checked checkbox at (362, 386) on input[type='checkbox'] >> nth=16
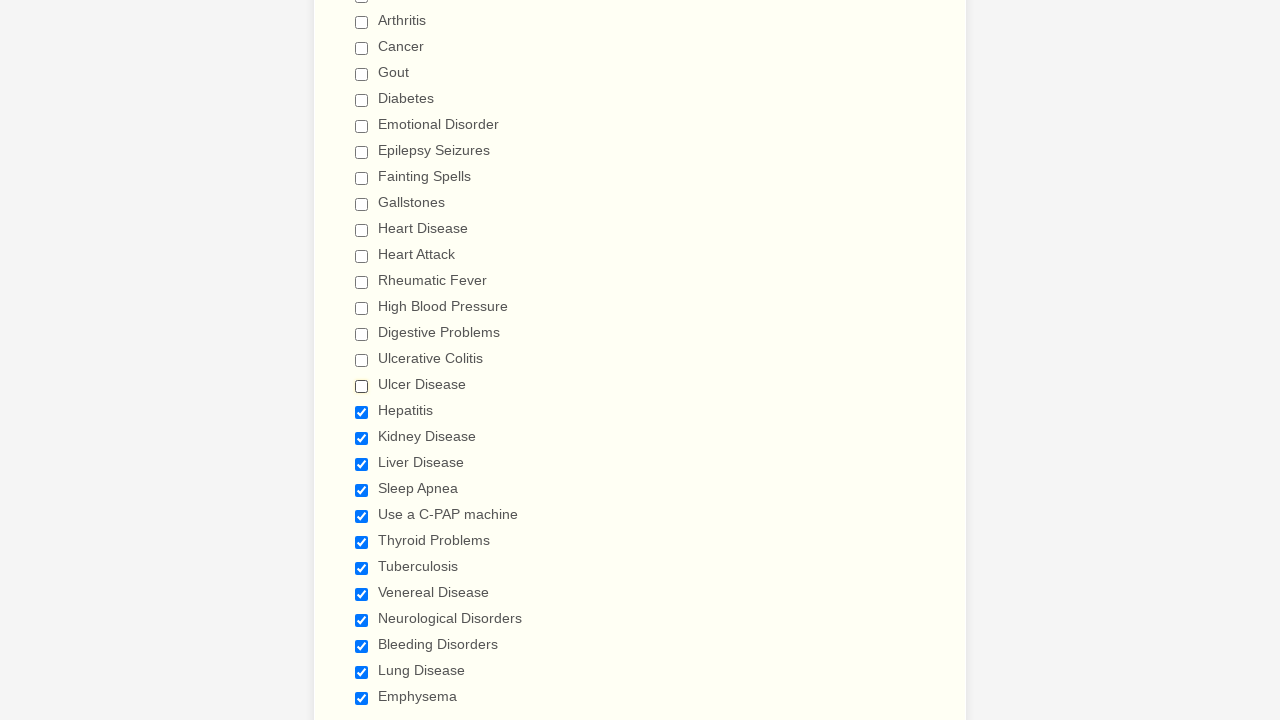

Unselected a checked checkbox at (362, 412) on input[type='checkbox'] >> nth=17
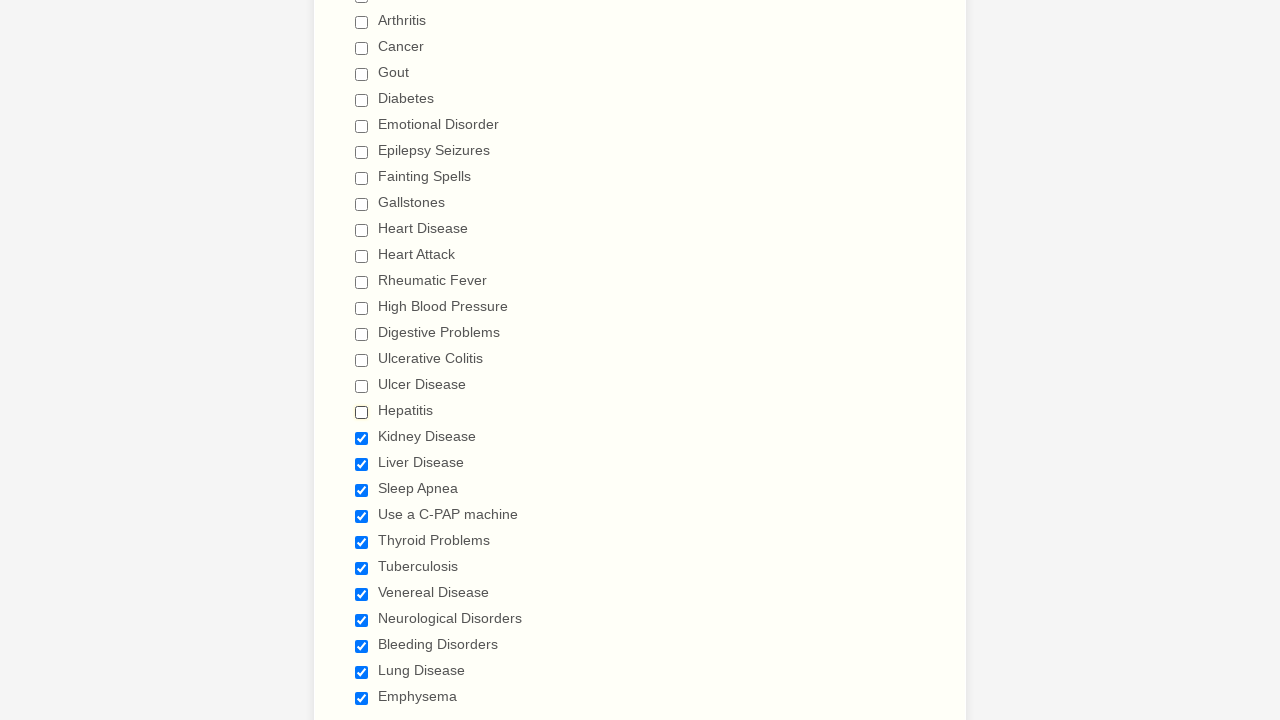

Unselected a checked checkbox at (362, 438) on input[type='checkbox'] >> nth=18
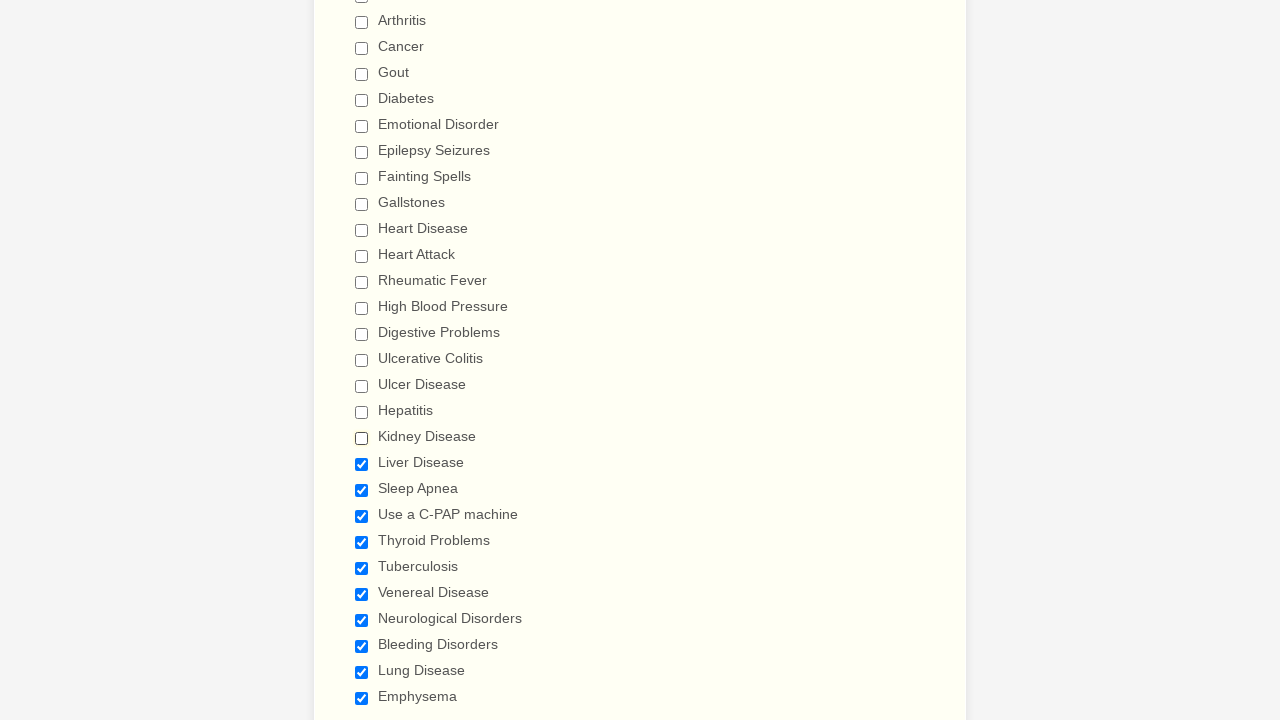

Unselected a checked checkbox at (362, 464) on input[type='checkbox'] >> nth=19
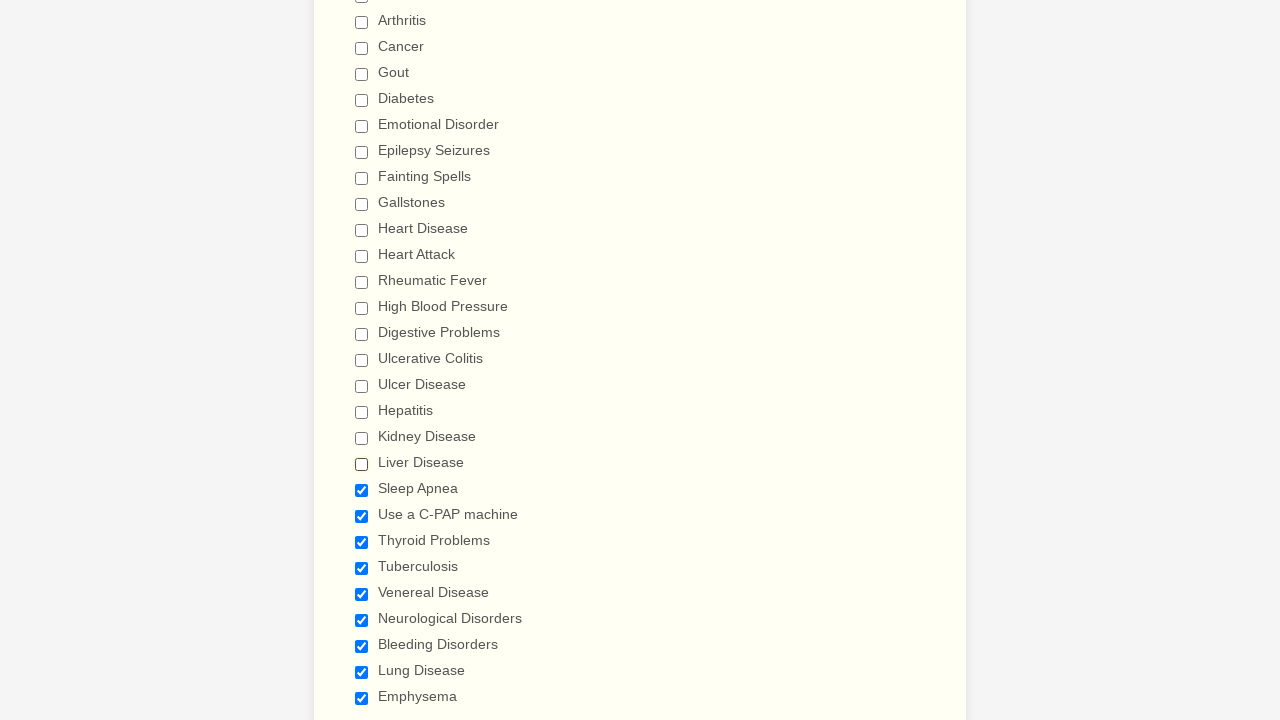

Unselected a checked checkbox at (362, 490) on input[type='checkbox'] >> nth=20
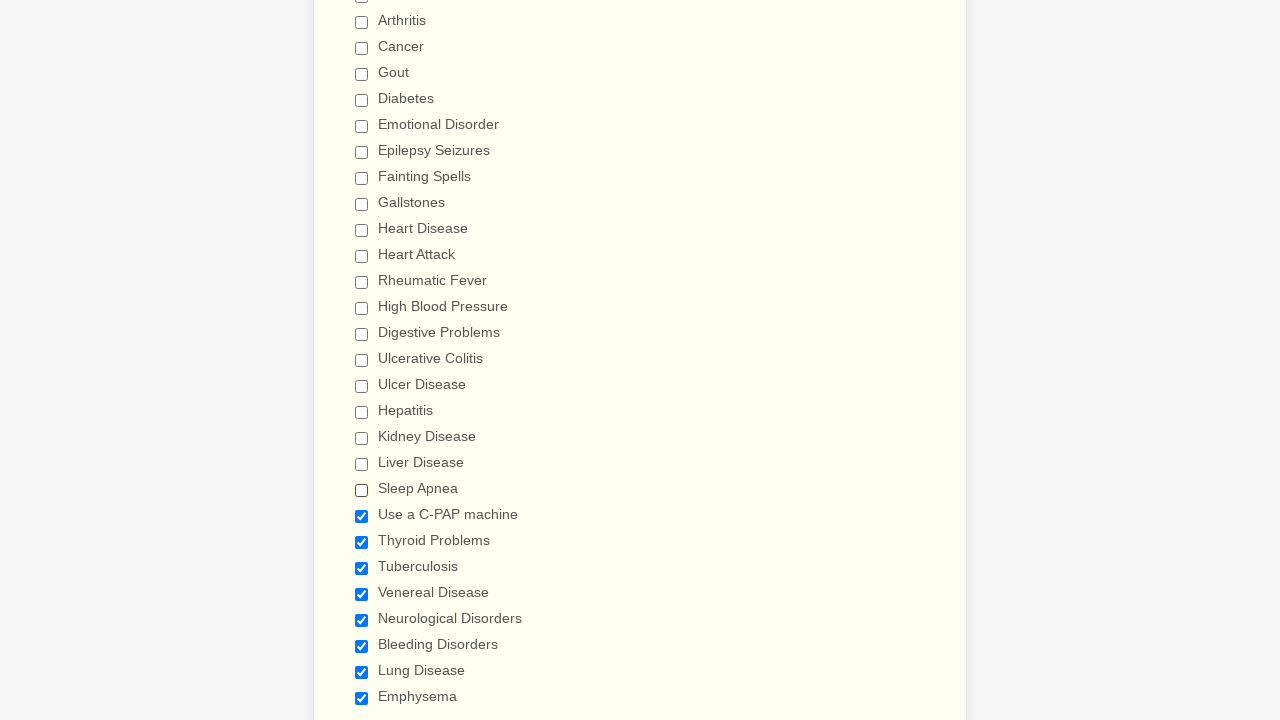

Unselected a checked checkbox at (362, 516) on input[type='checkbox'] >> nth=21
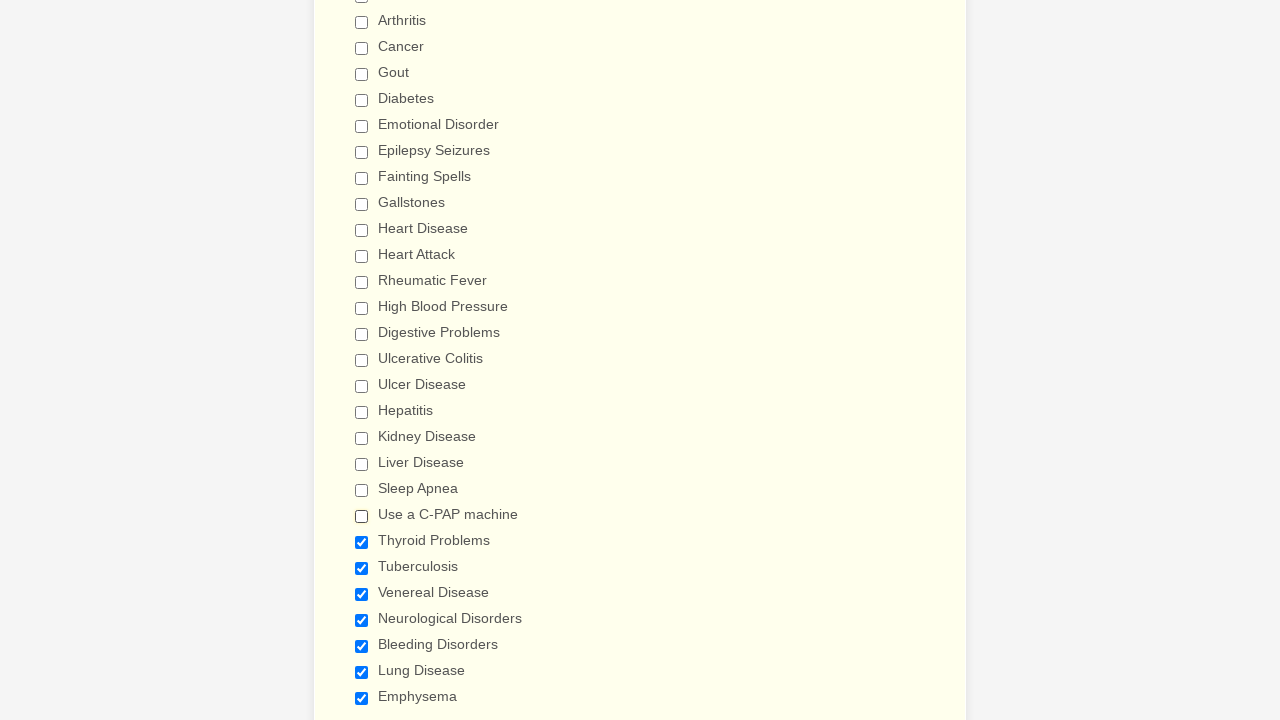

Unselected a checked checkbox at (362, 542) on input[type='checkbox'] >> nth=22
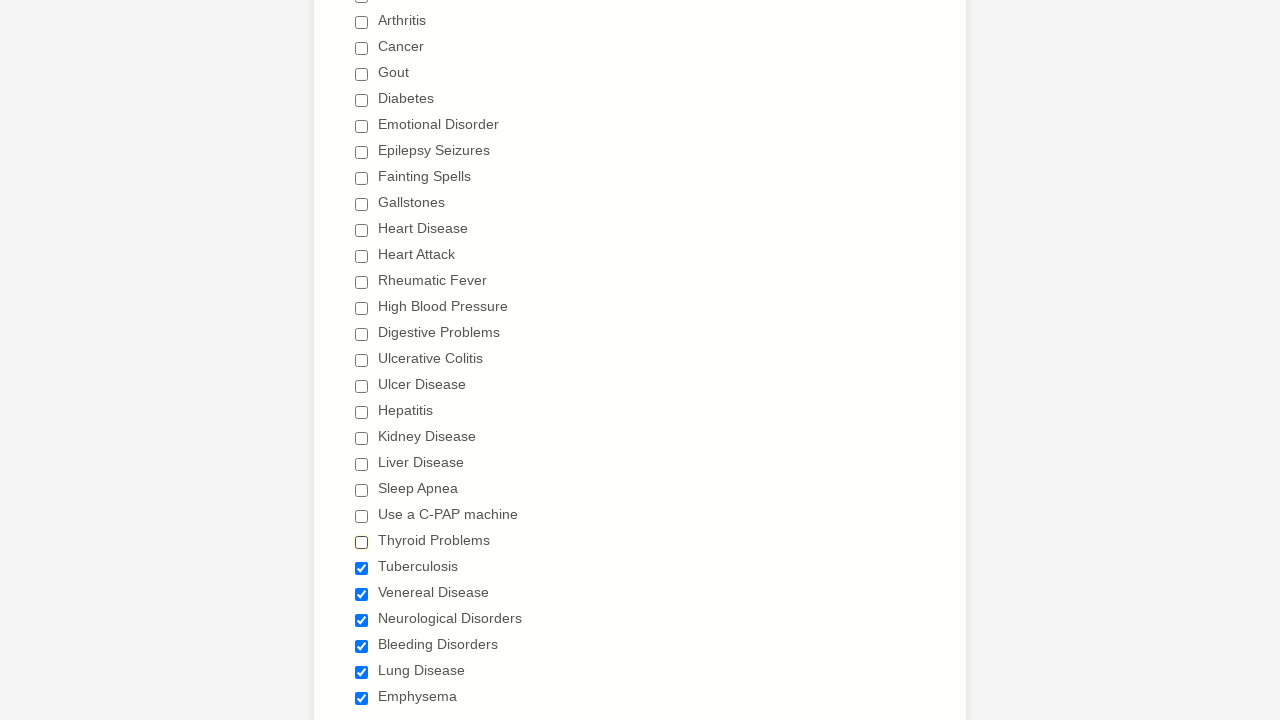

Unselected a checked checkbox at (362, 568) on input[type='checkbox'] >> nth=23
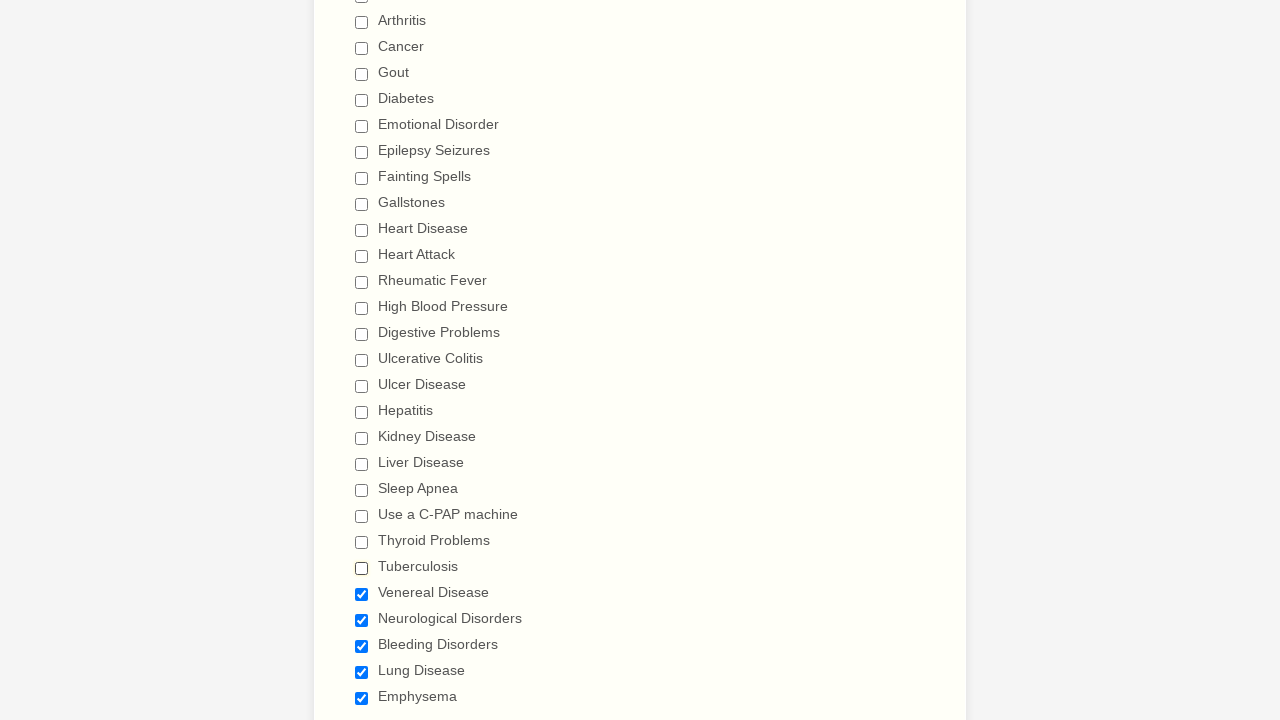

Unselected a checked checkbox at (362, 594) on input[type='checkbox'] >> nth=24
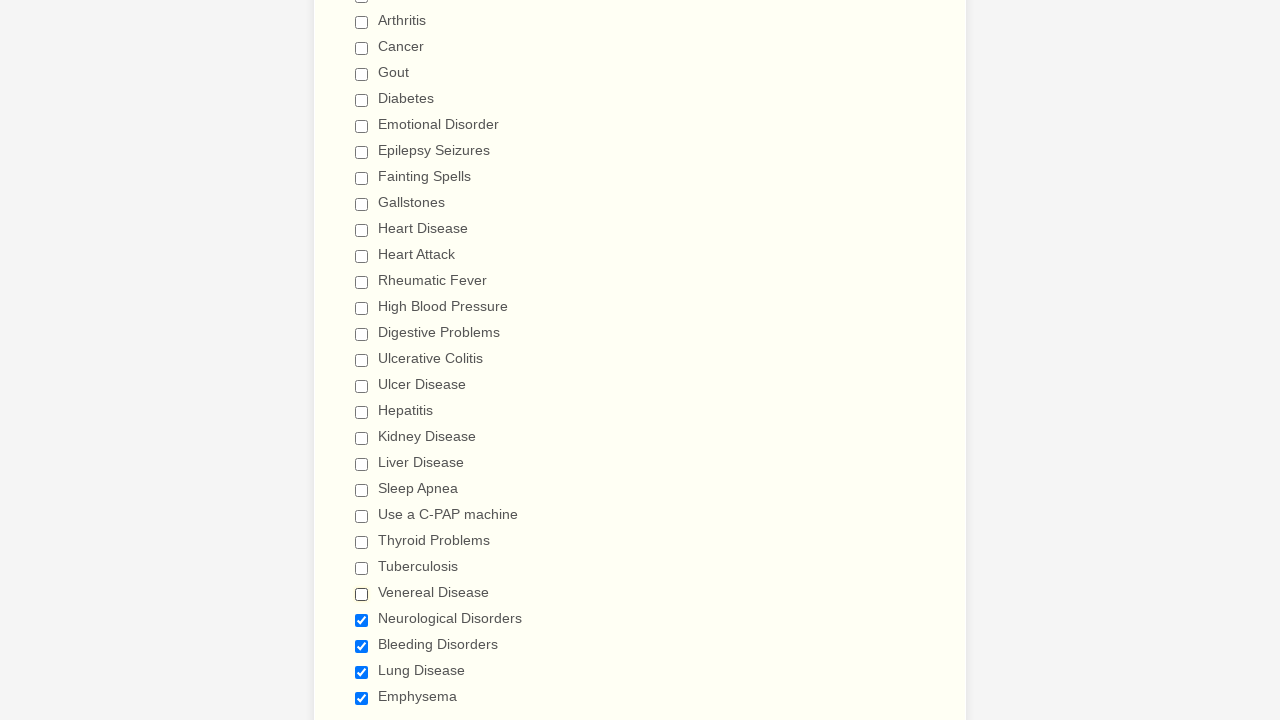

Unselected a checked checkbox at (362, 620) on input[type='checkbox'] >> nth=25
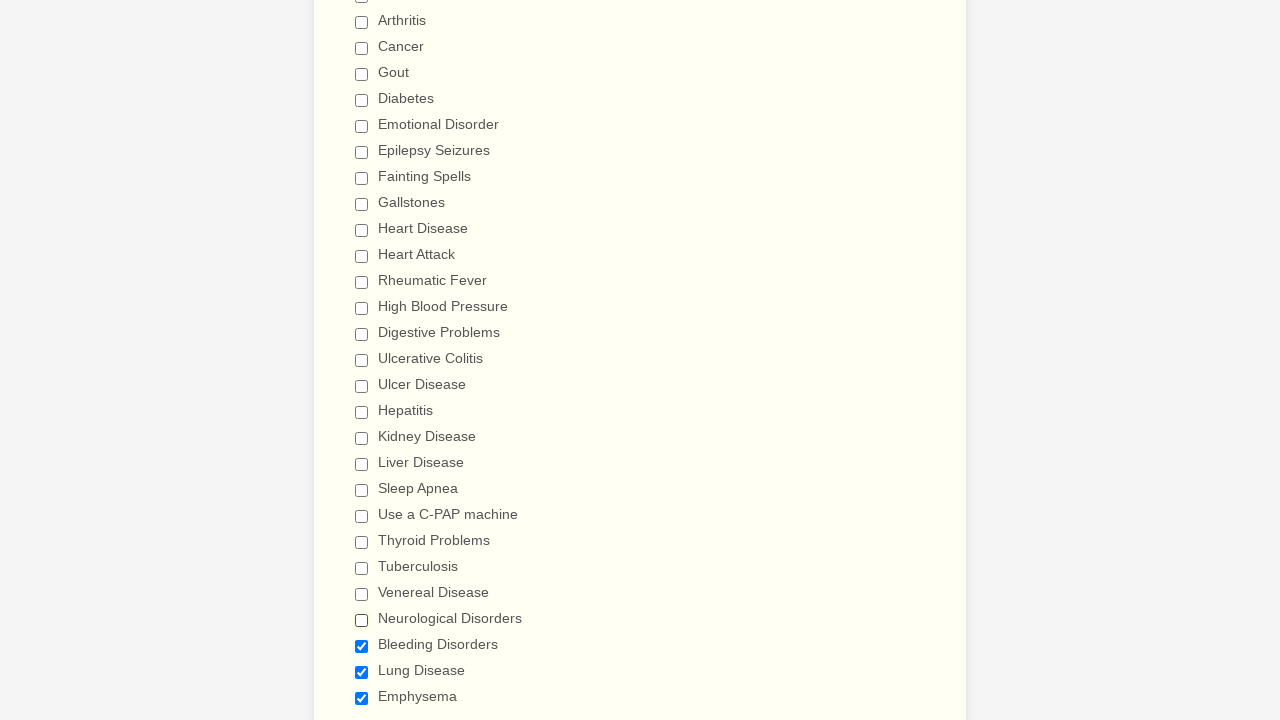

Unselected a checked checkbox at (362, 646) on input[type='checkbox'] >> nth=26
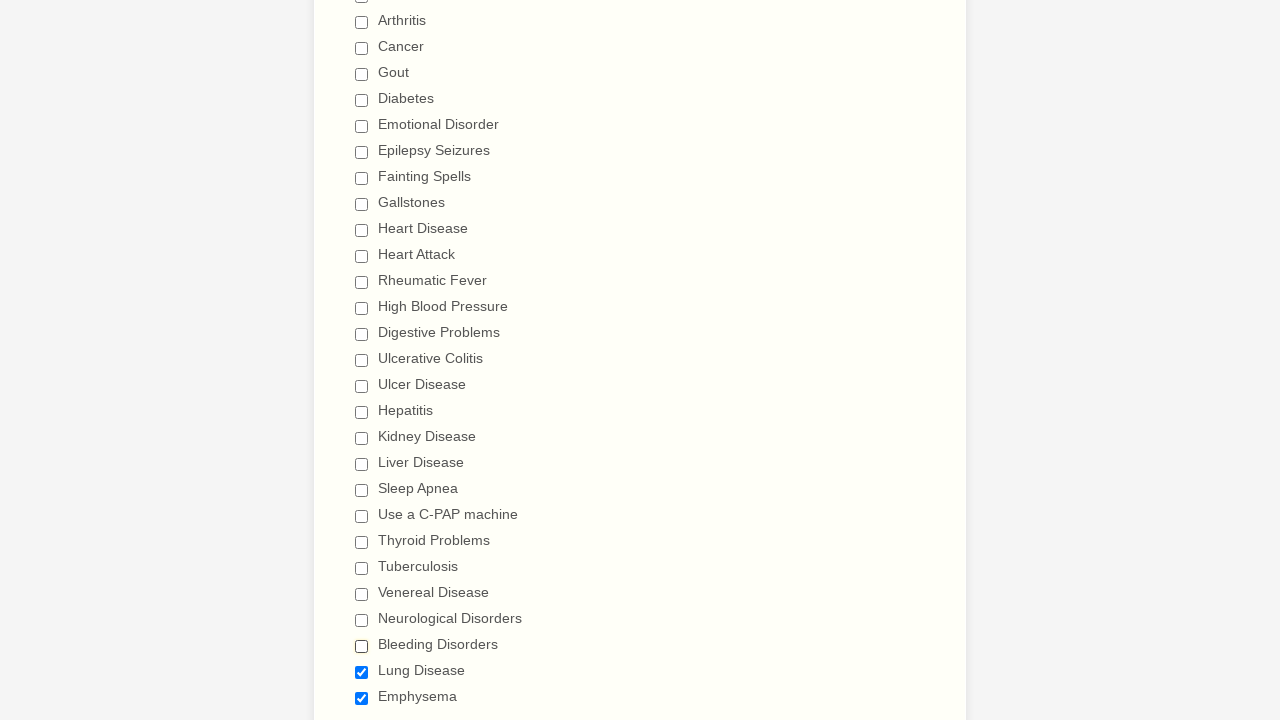

Unselected a checked checkbox at (362, 672) on input[type='checkbox'] >> nth=27
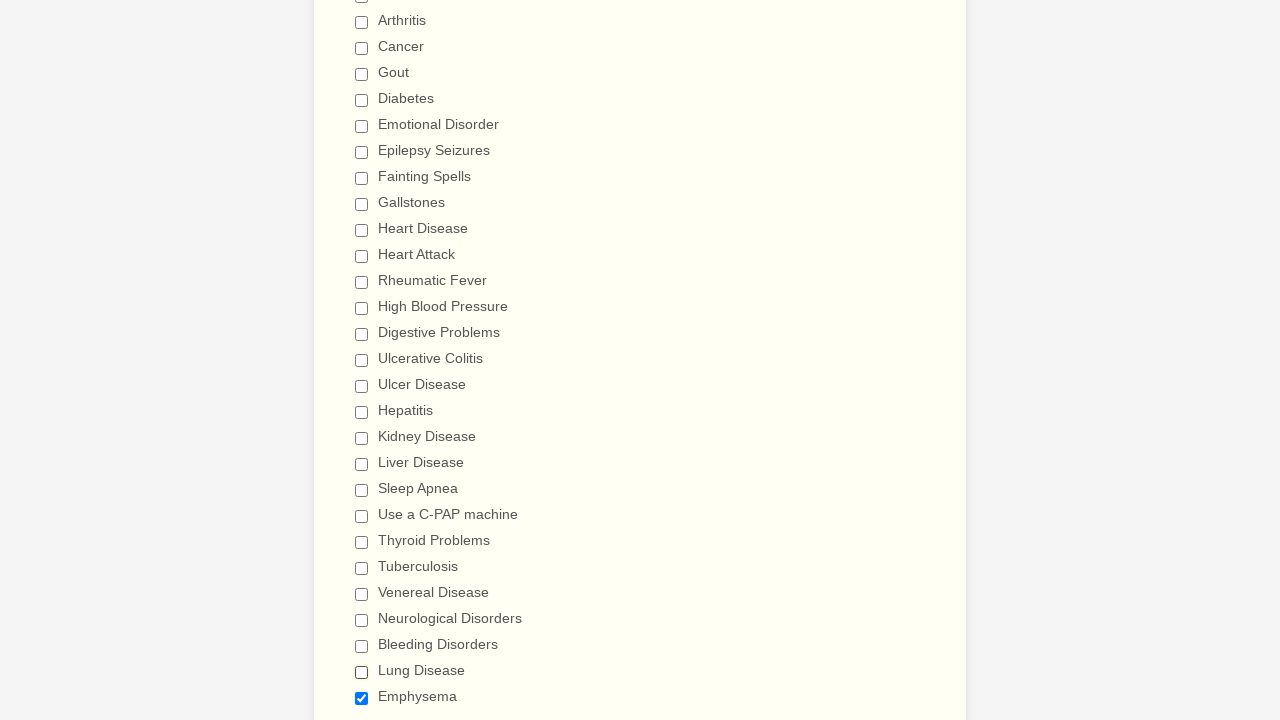

Unselected a checked checkbox at (362, 698) on input[type='checkbox'] >> nth=28
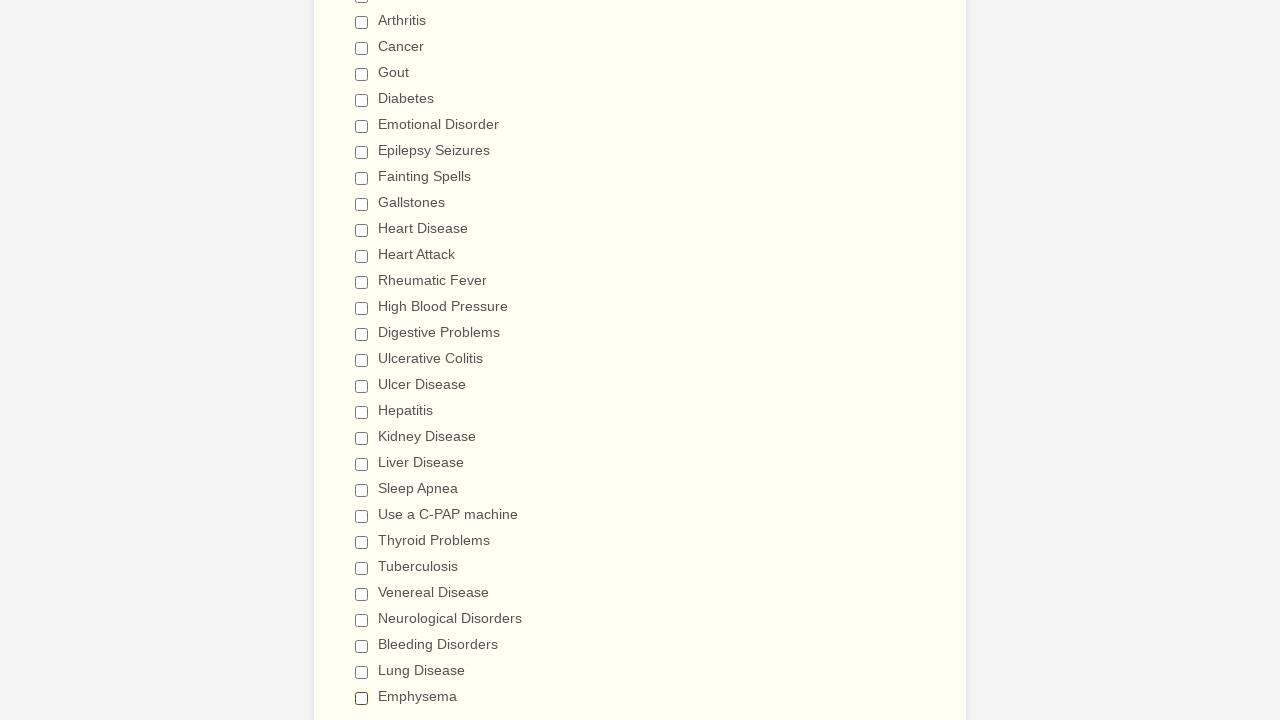

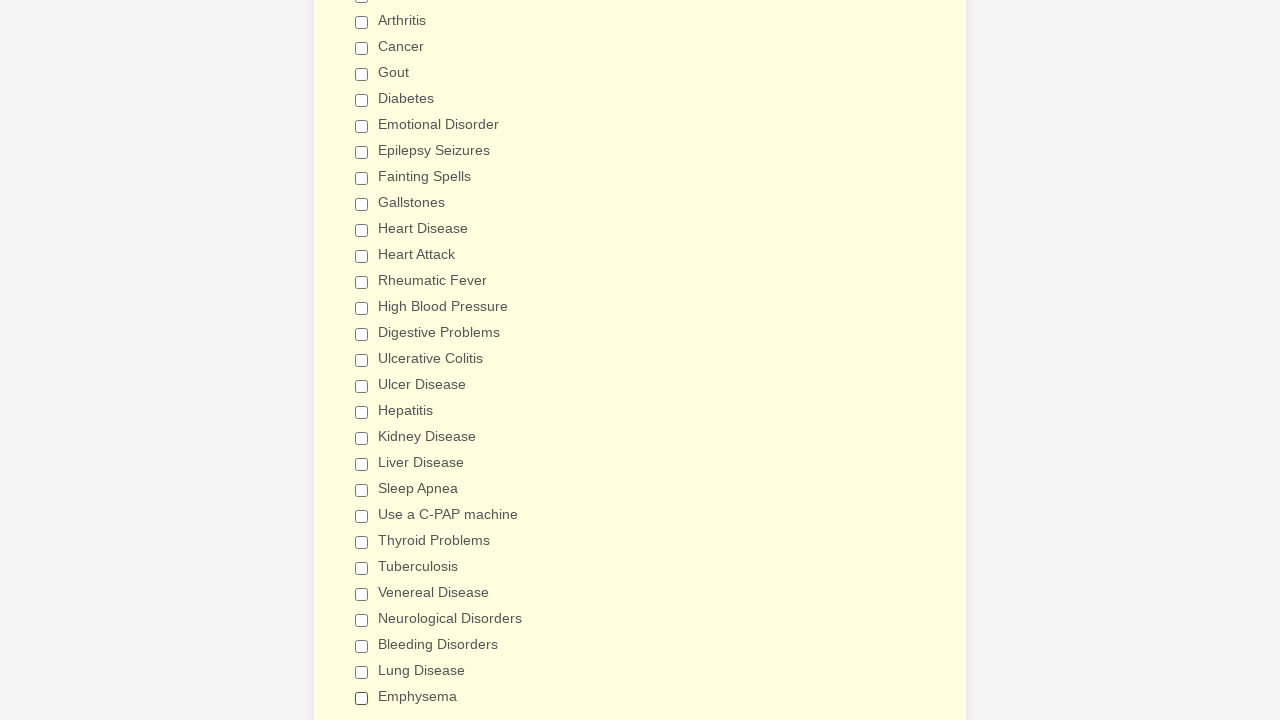